Navigates to a download page and clicks multiple download links to trigger file downloads

Starting URL: https://the-internet.herokuapp.com/download

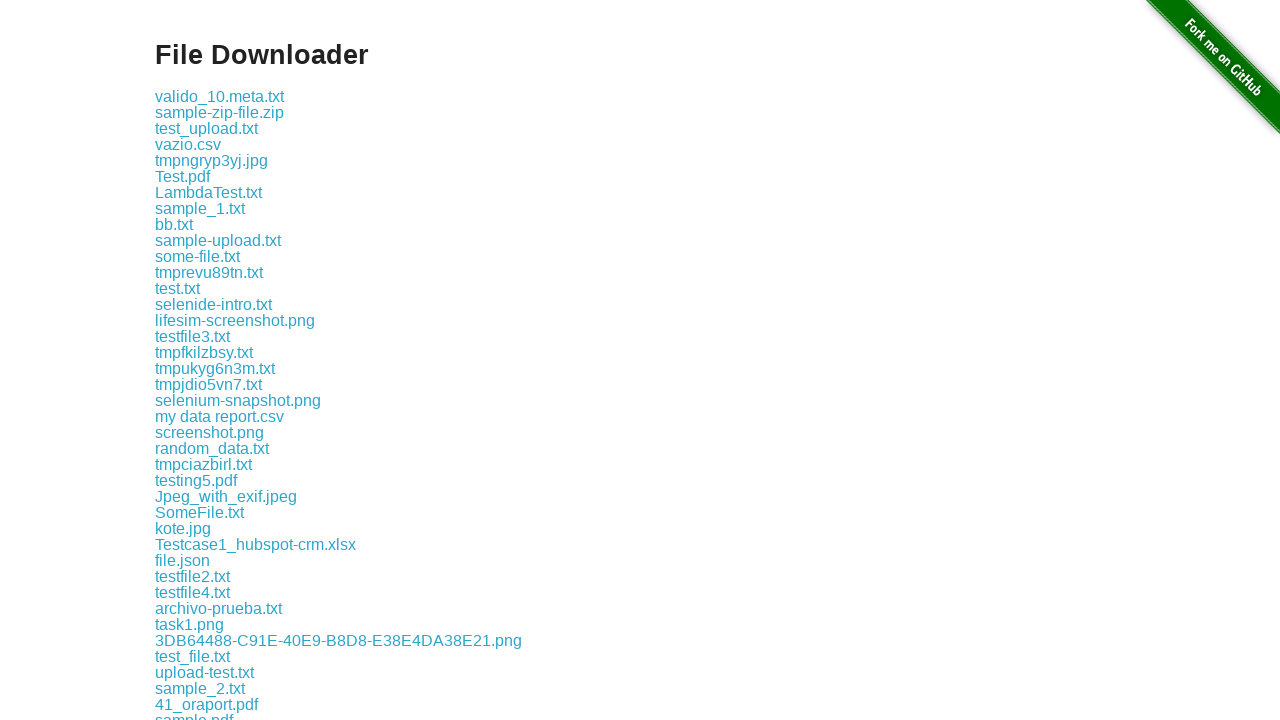

Navigated to download page
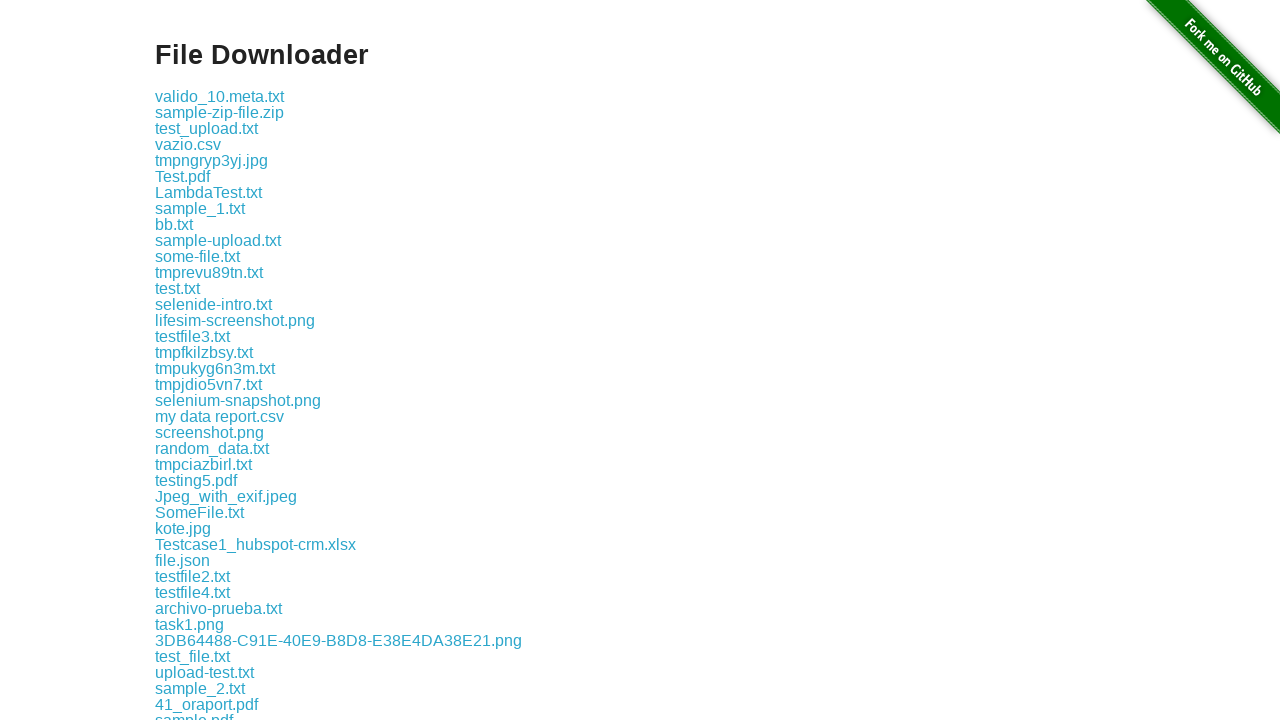

Located all download links on page
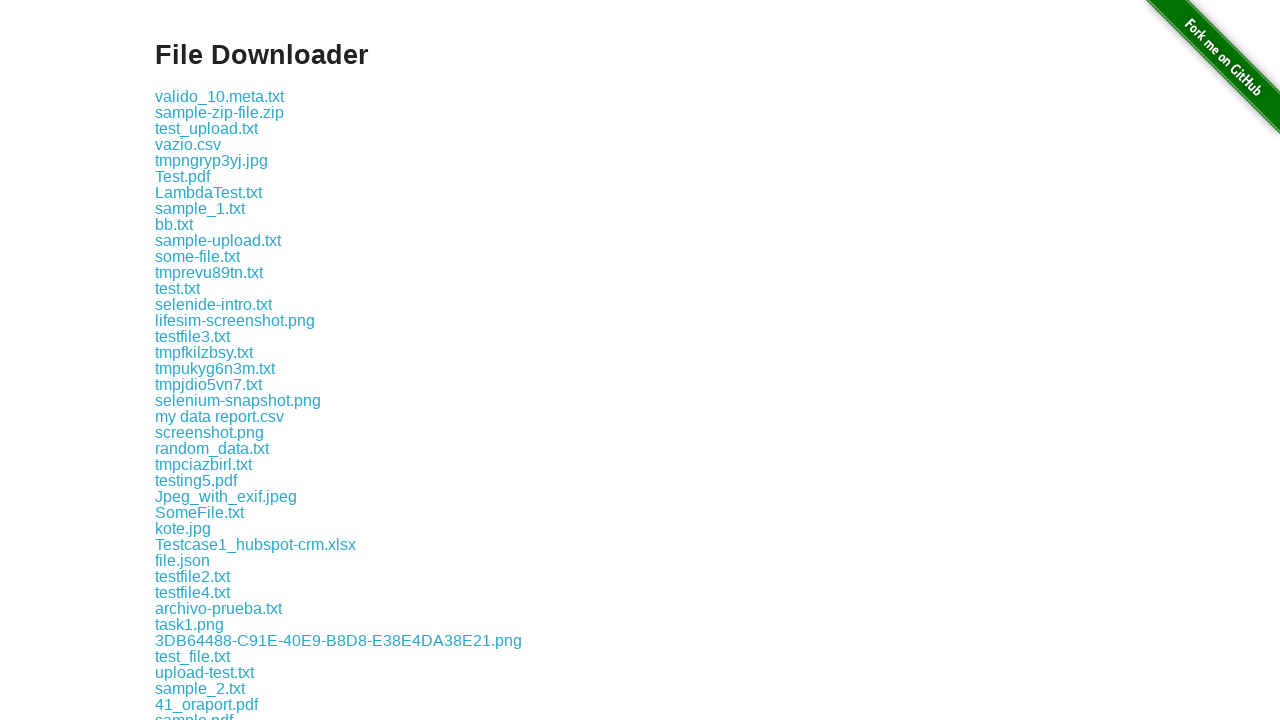

Clicked download link 1 at (220, 96) on xpath=//a >> nth=1
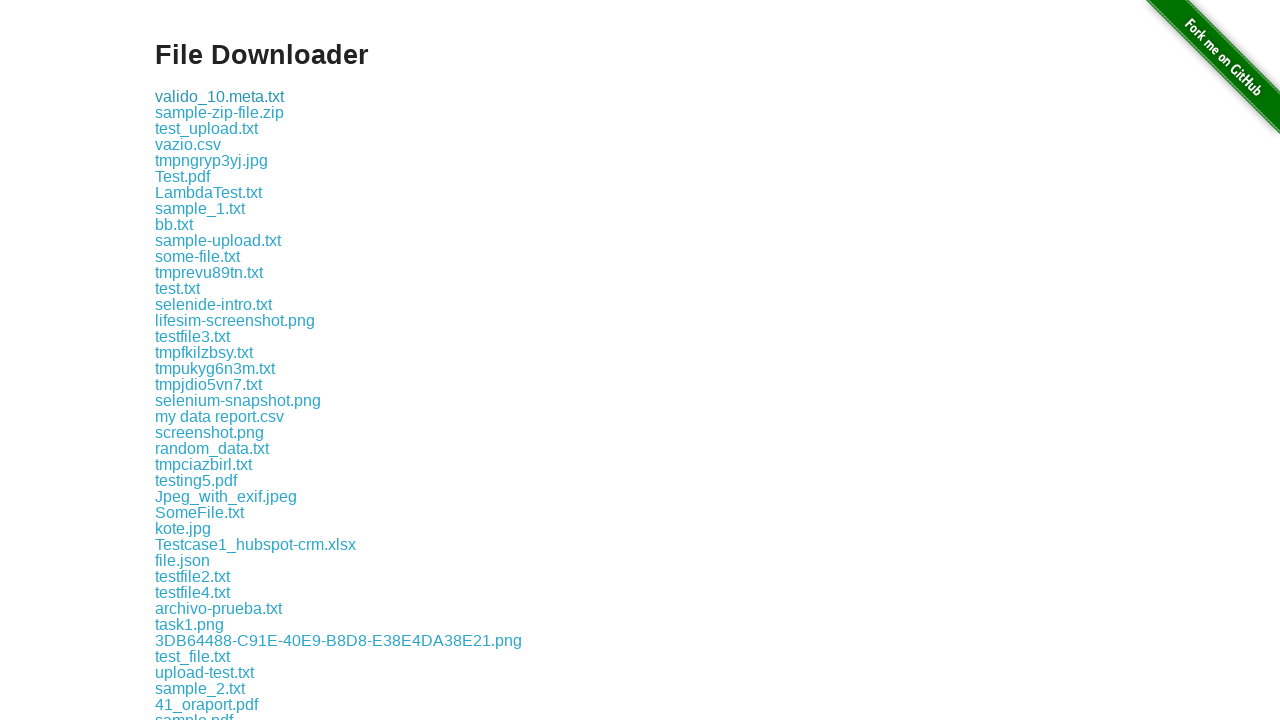

Waited 100ms after download link 1 to avoid overwhelming server
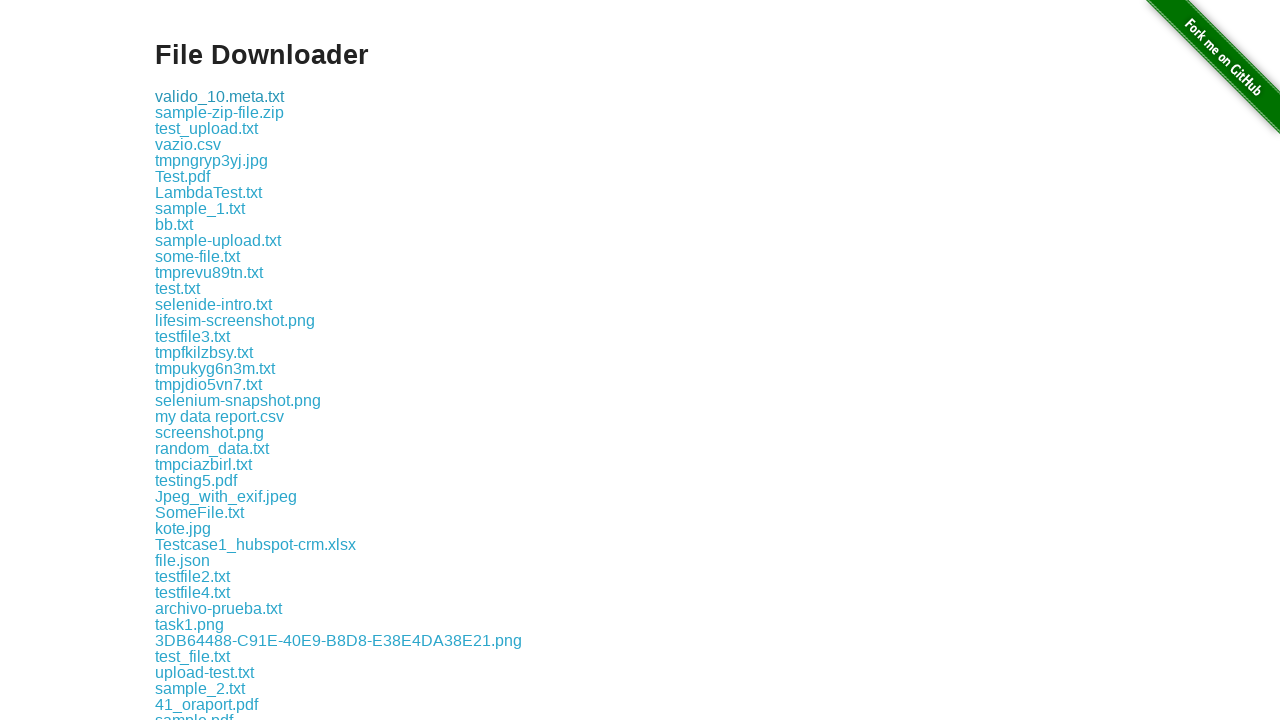

Clicked download link 2 at (220, 112) on xpath=//a >> nth=2
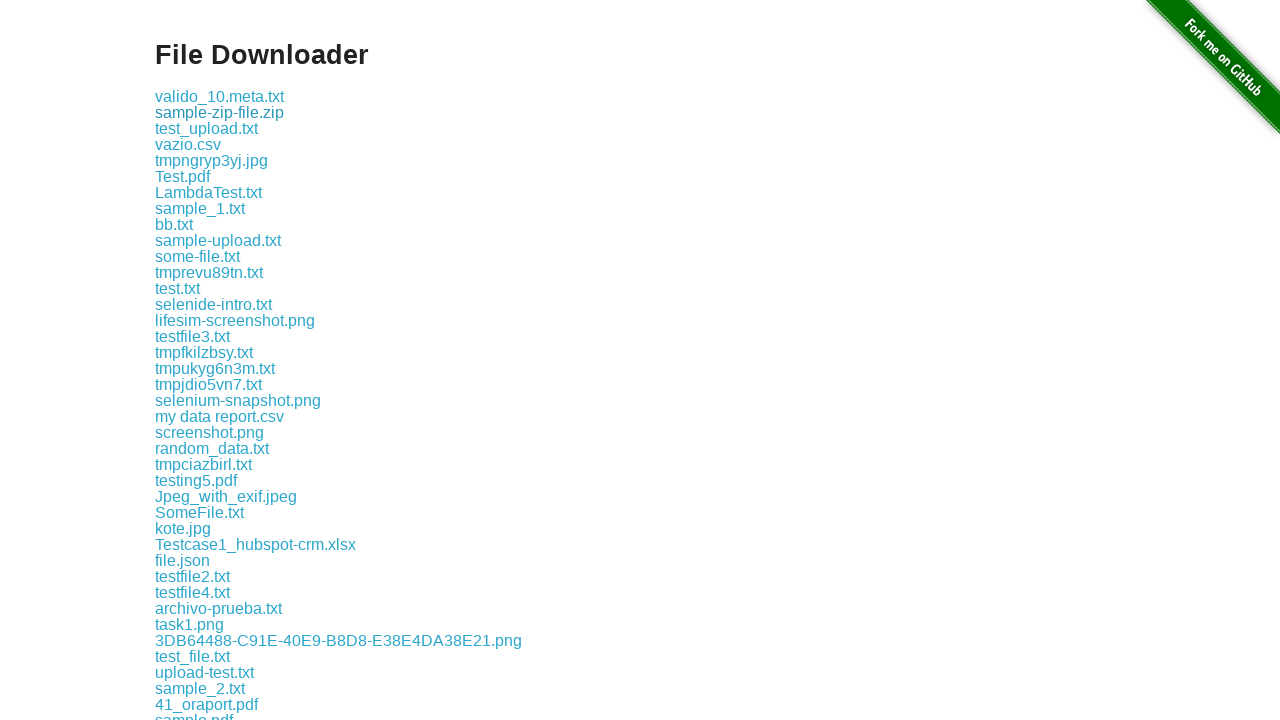

Waited 100ms after download link 2 to avoid overwhelming server
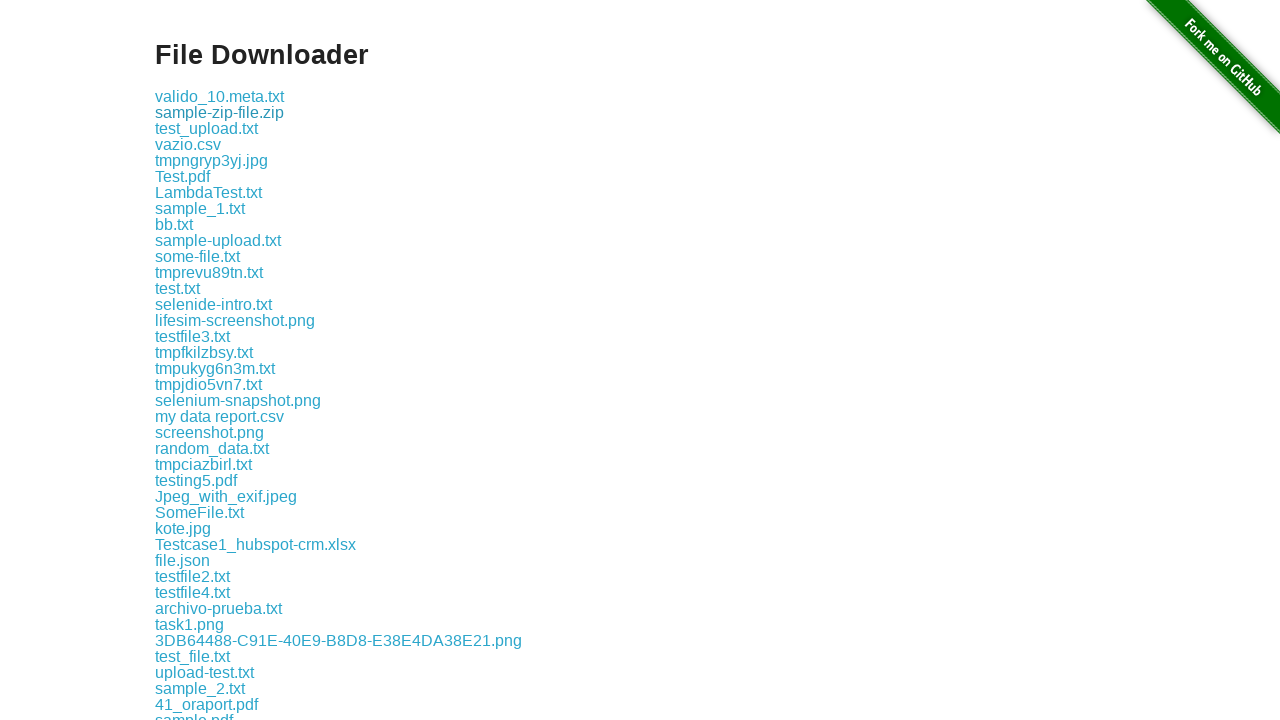

Clicked download link 3 at (206, 128) on xpath=//a >> nth=3
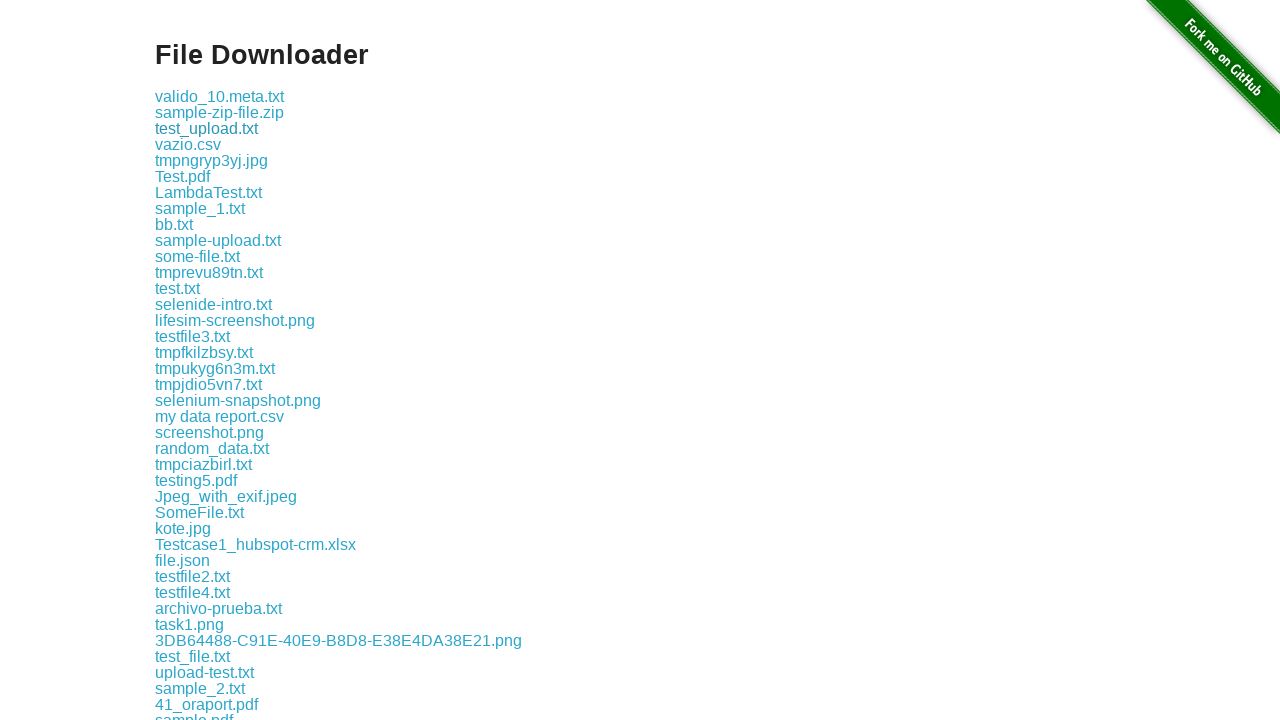

Waited 100ms after download link 3 to avoid overwhelming server
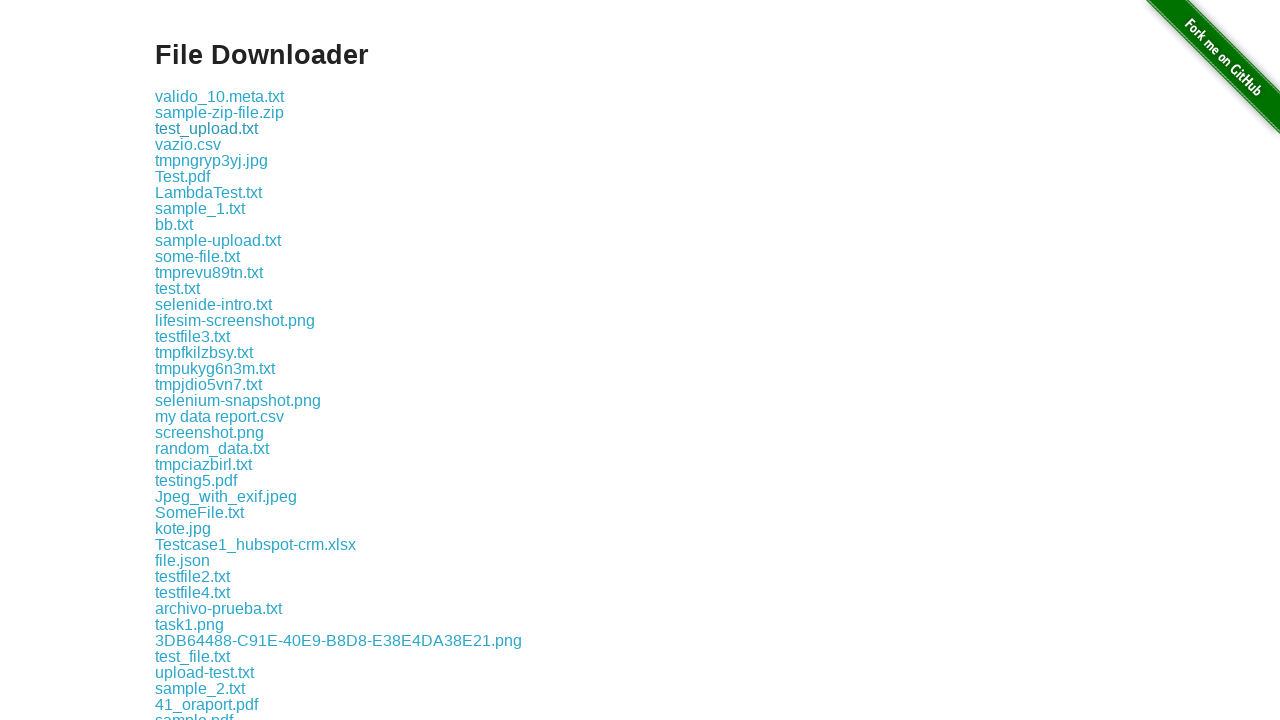

Clicked download link 4 at (188, 144) on xpath=//a >> nth=4
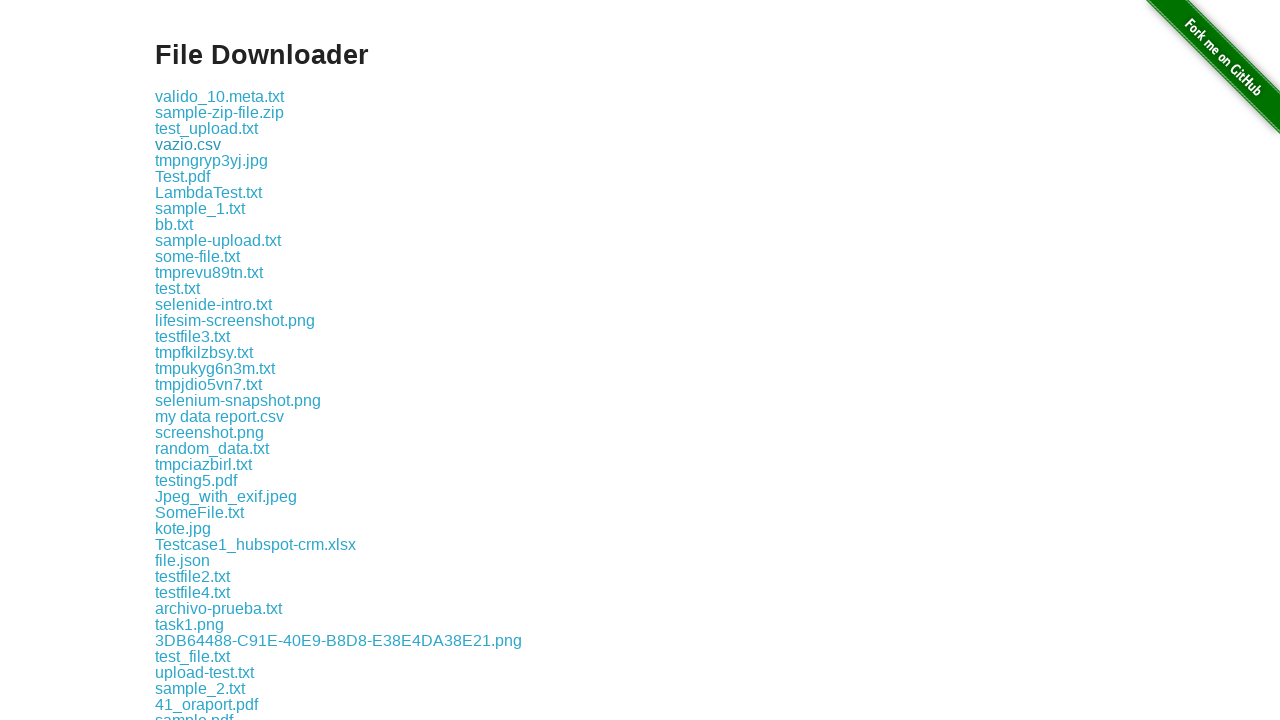

Waited 100ms after download link 4 to avoid overwhelming server
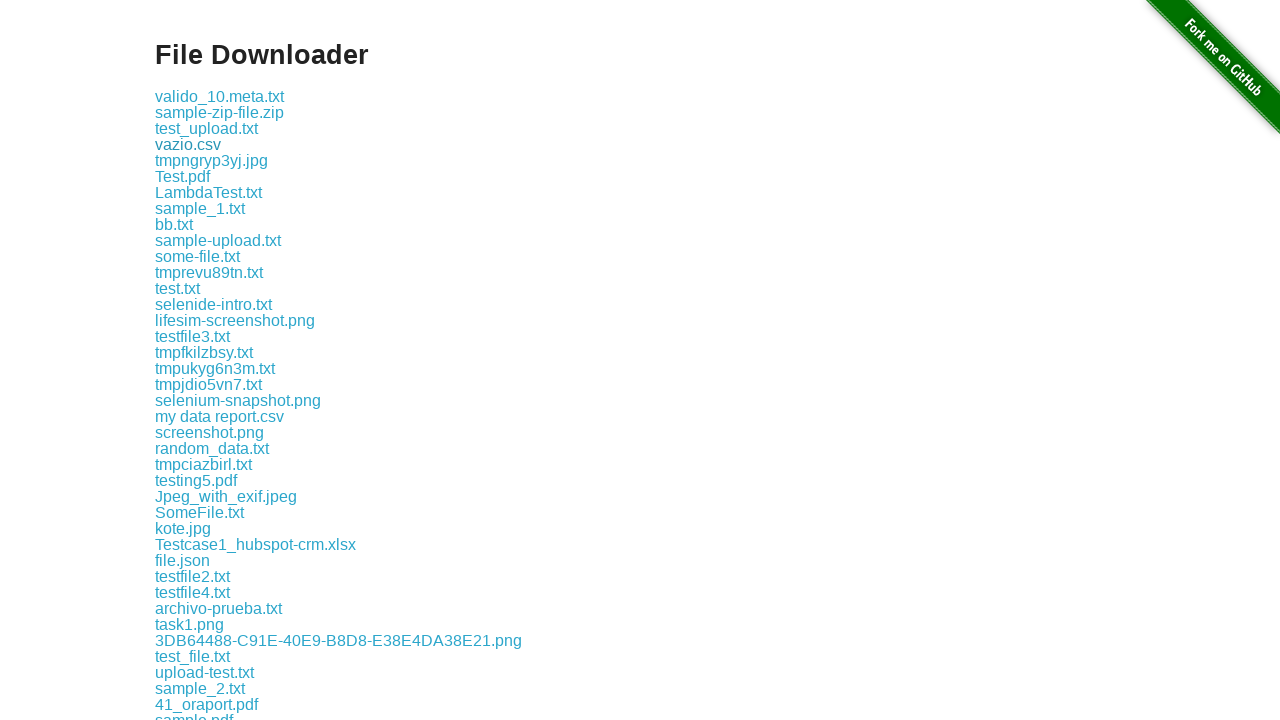

Clicked download link 5 at (212, 160) on xpath=//a >> nth=5
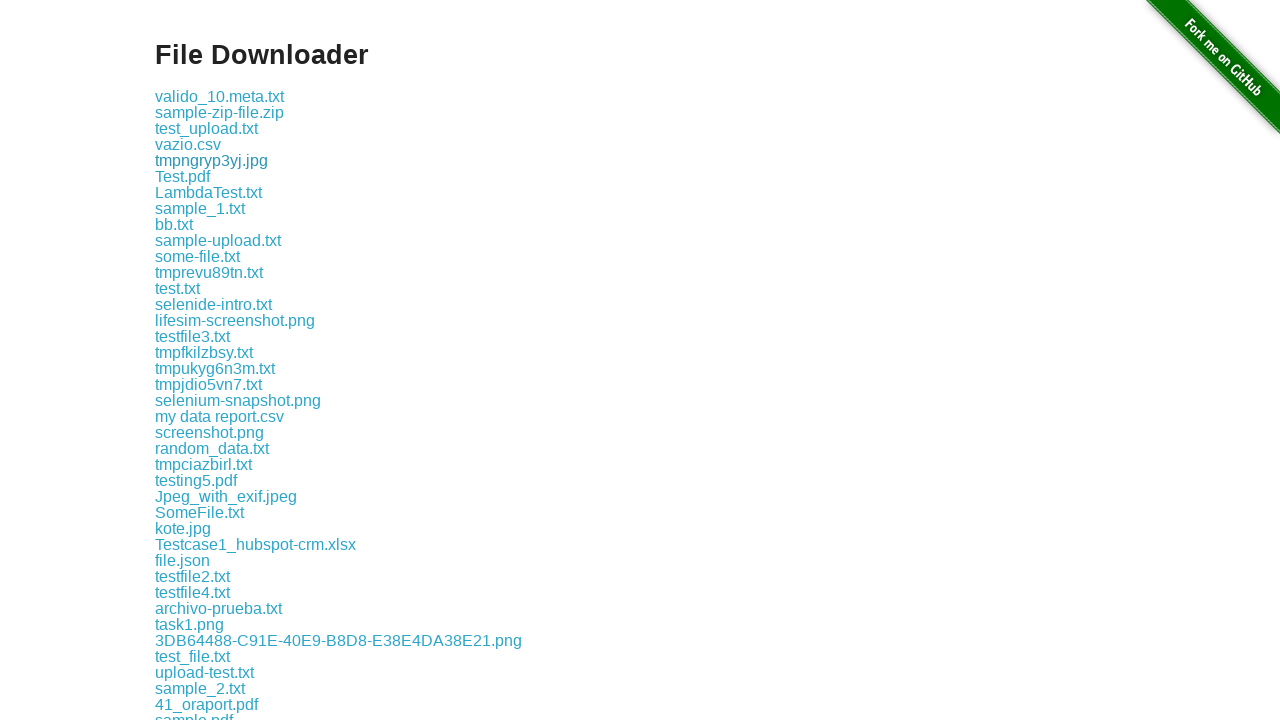

Waited 100ms after download link 5 to avoid overwhelming server
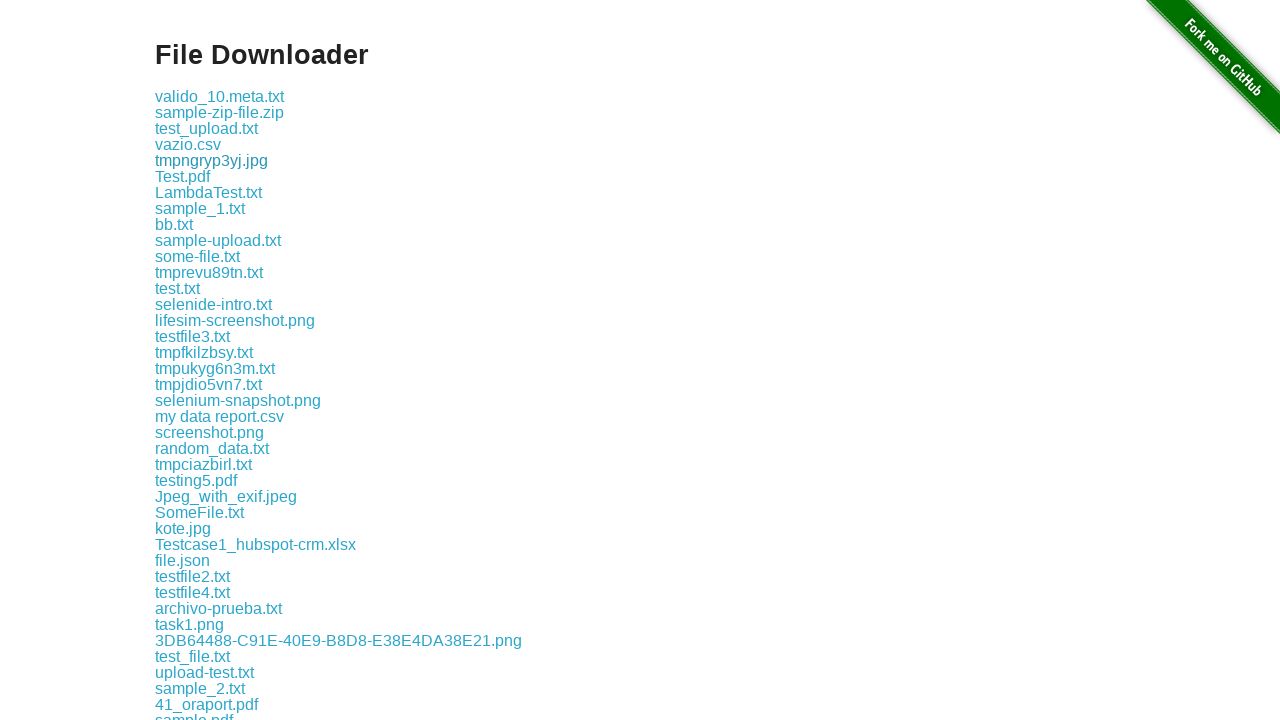

Clicked download link 6 at (182, 176) on xpath=//a >> nth=6
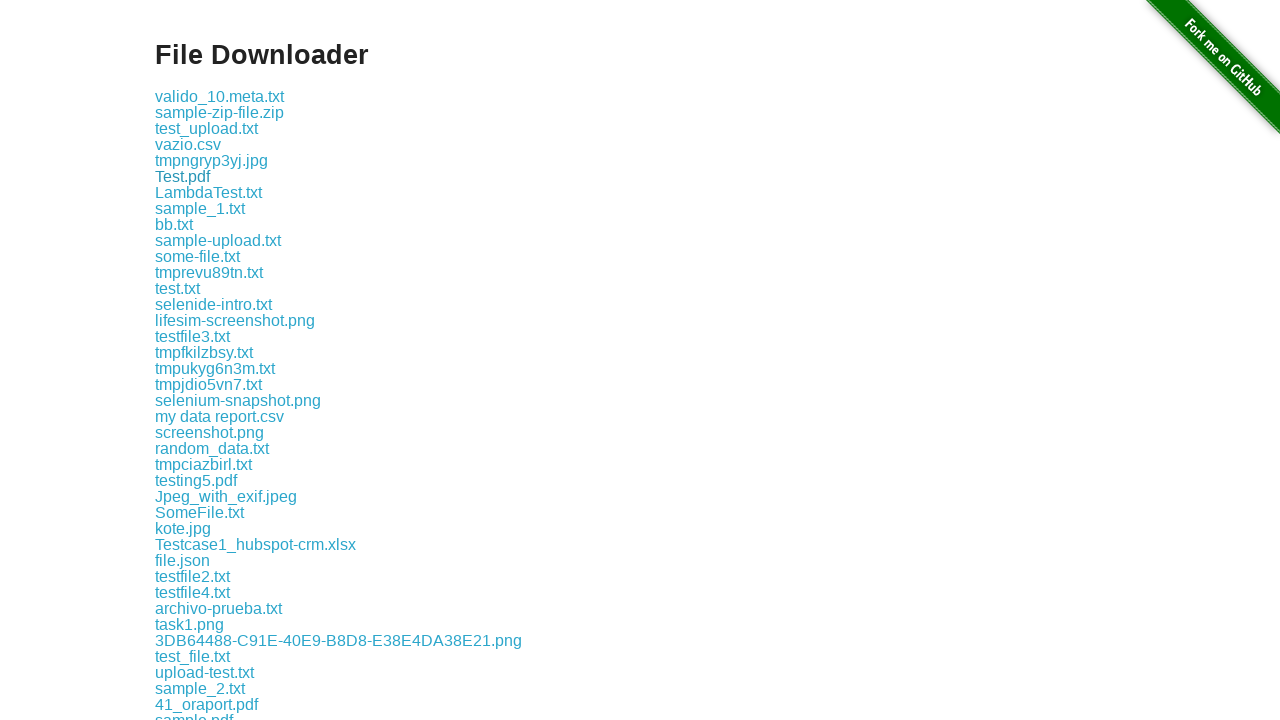

Waited 100ms after download link 6 to avoid overwhelming server
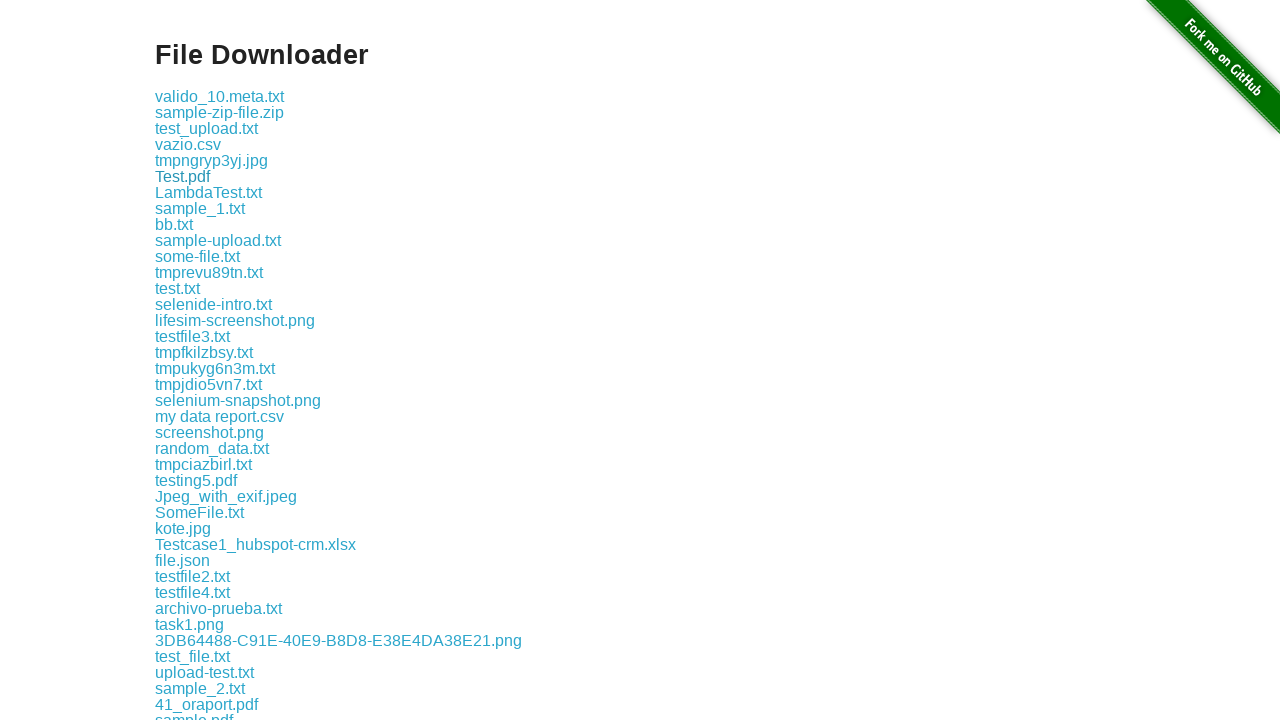

Clicked download link 7 at (208, 192) on xpath=//a >> nth=7
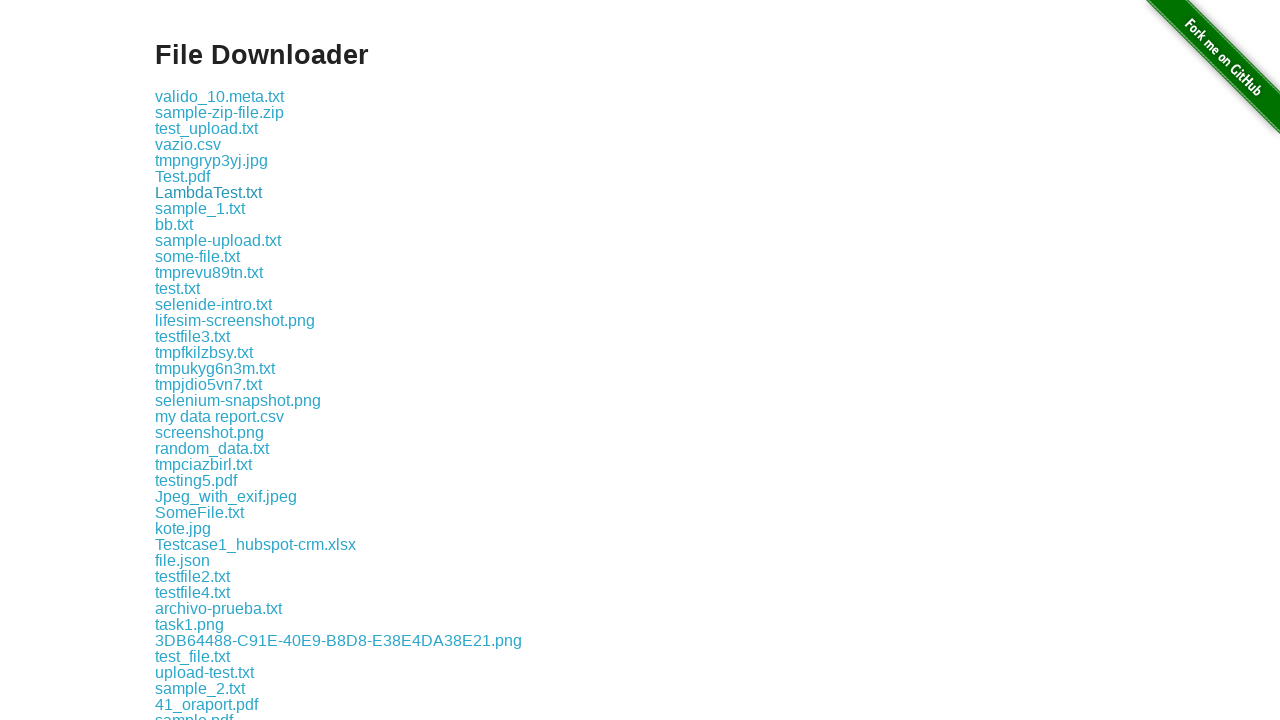

Waited 100ms after download link 7 to avoid overwhelming server
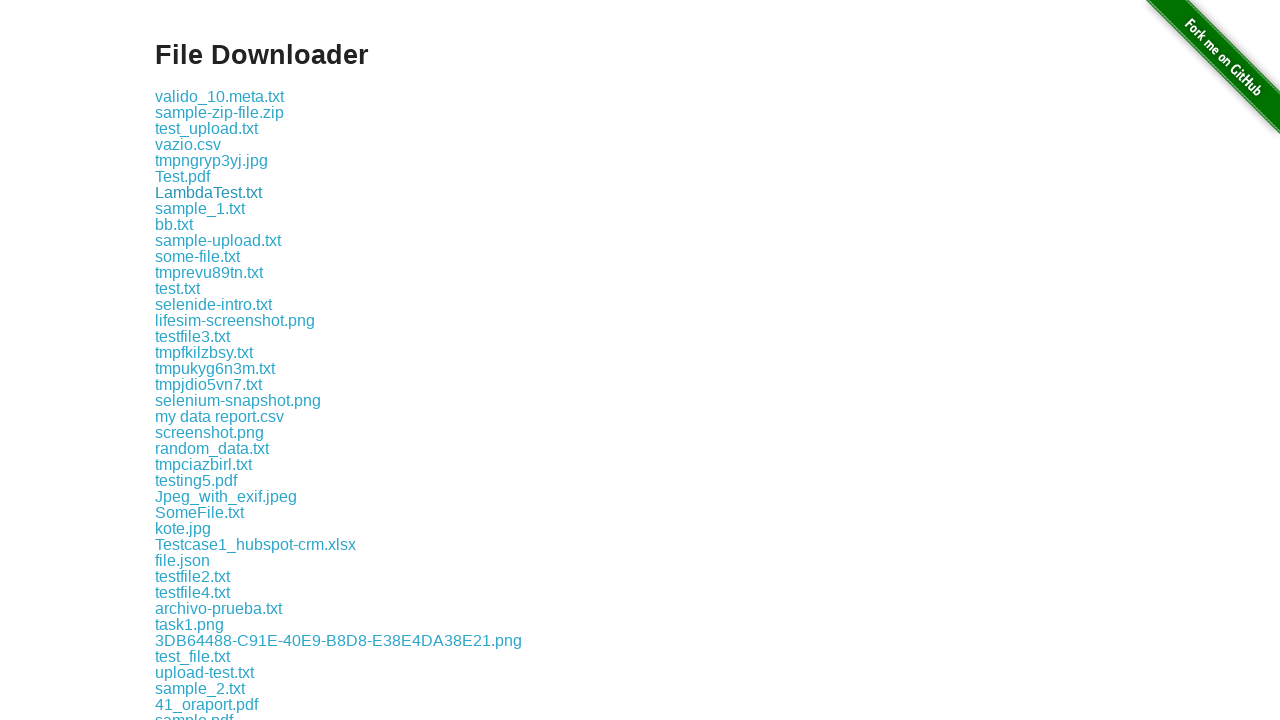

Clicked download link 8 at (200, 208) on xpath=//a >> nth=8
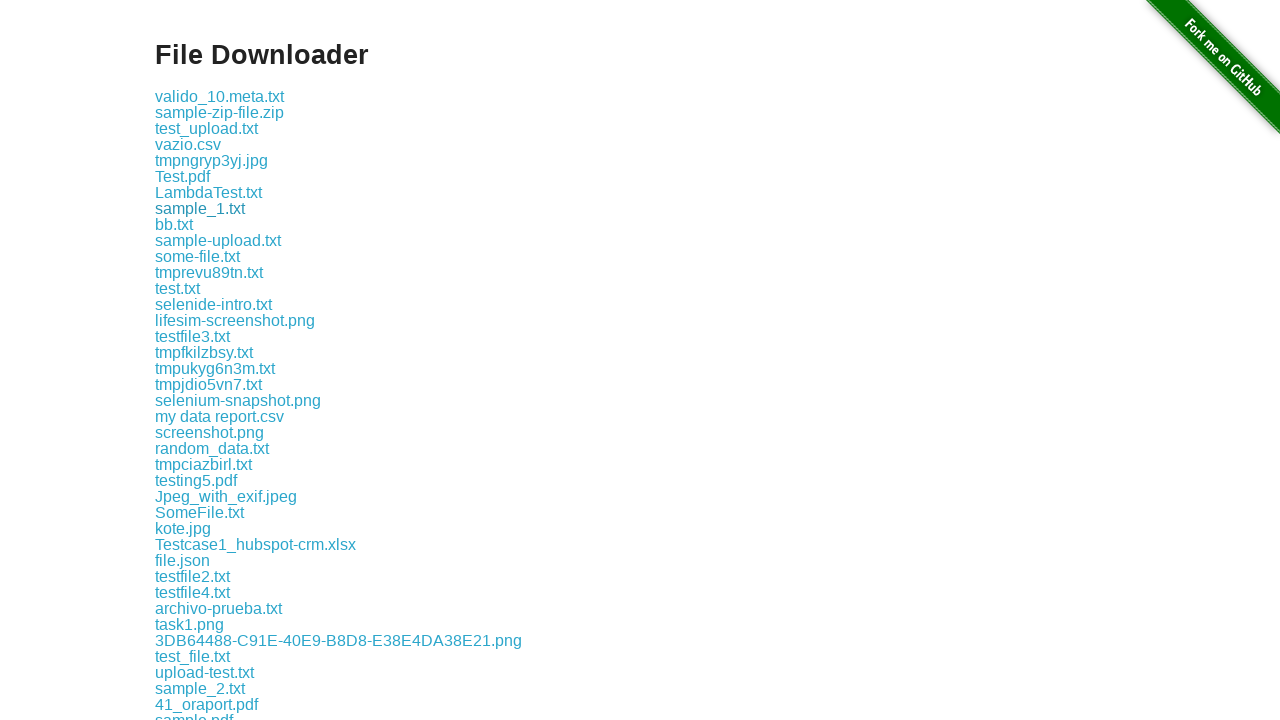

Waited 100ms after download link 8 to avoid overwhelming server
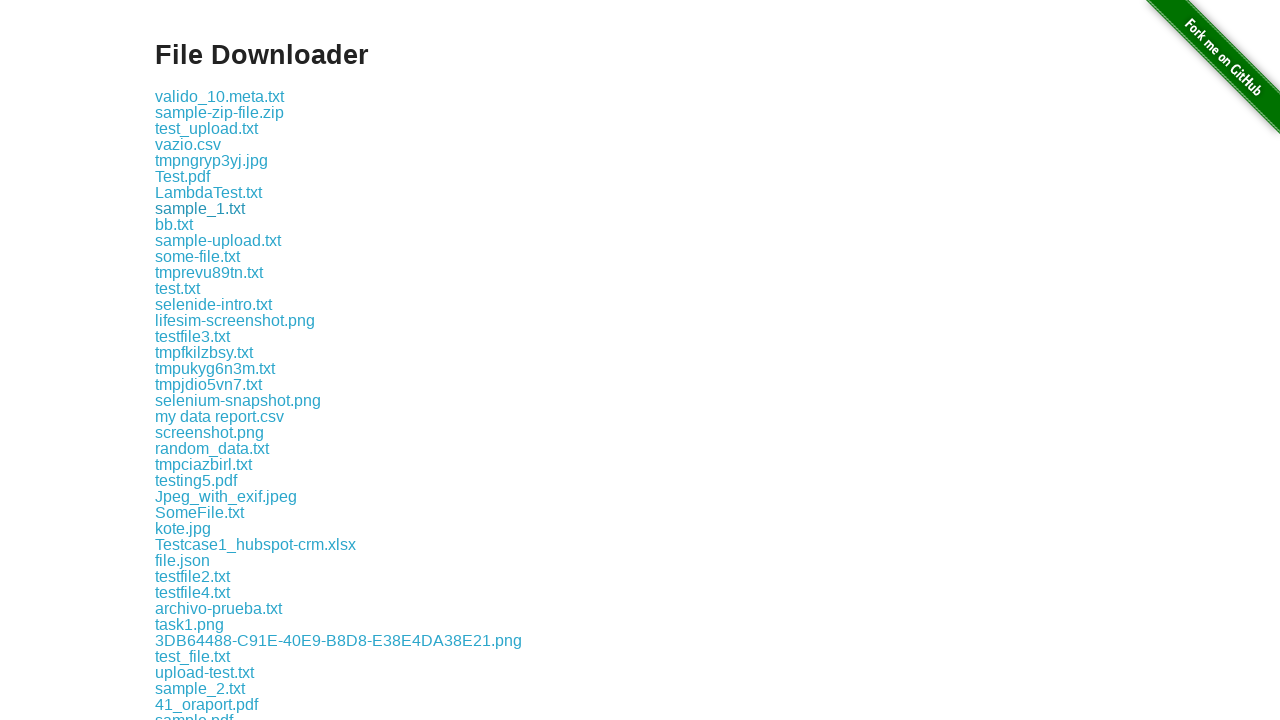

Clicked download link 9 at (174, 224) on xpath=//a >> nth=9
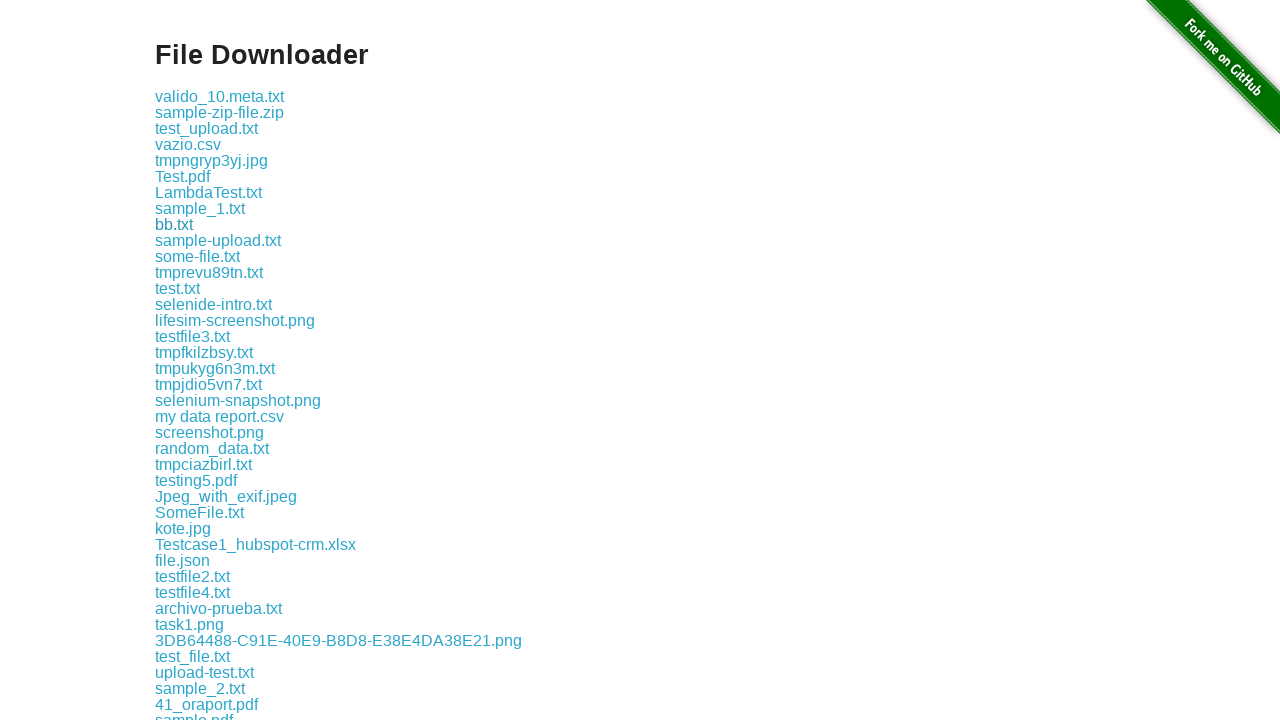

Waited 100ms after download link 9 to avoid overwhelming server
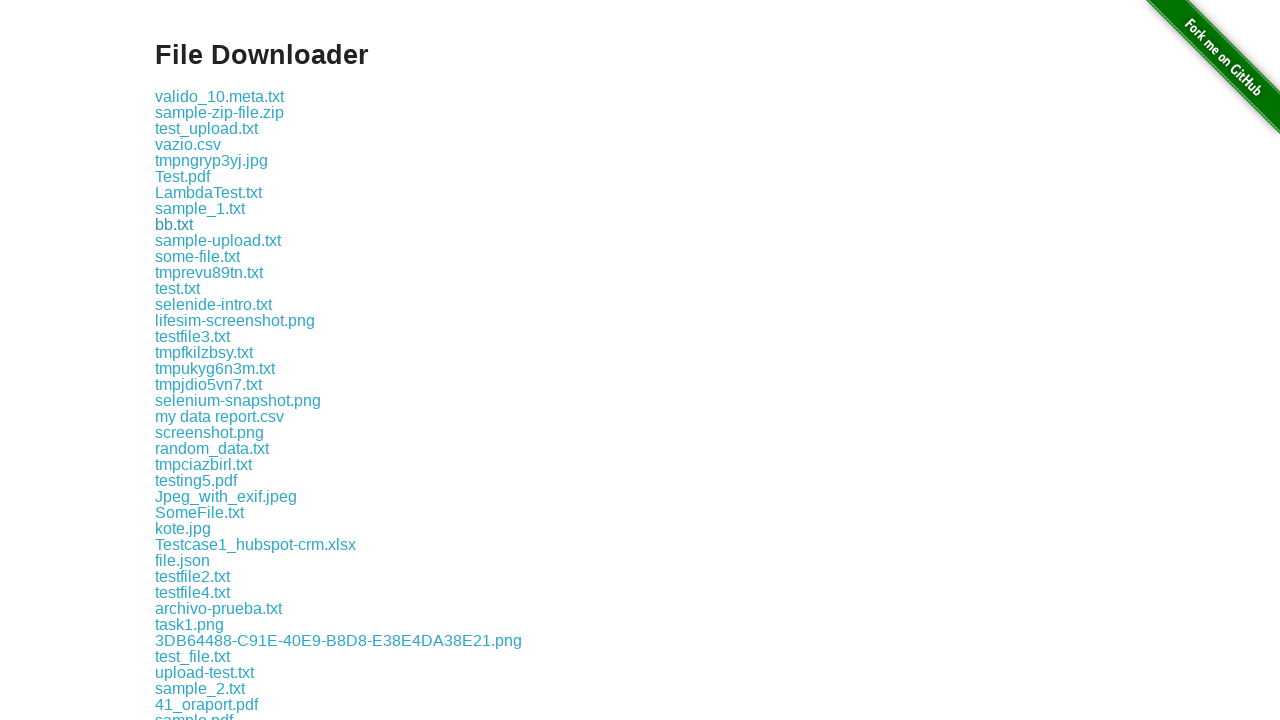

Clicked download link 10 at (218, 240) on xpath=//a >> nth=10
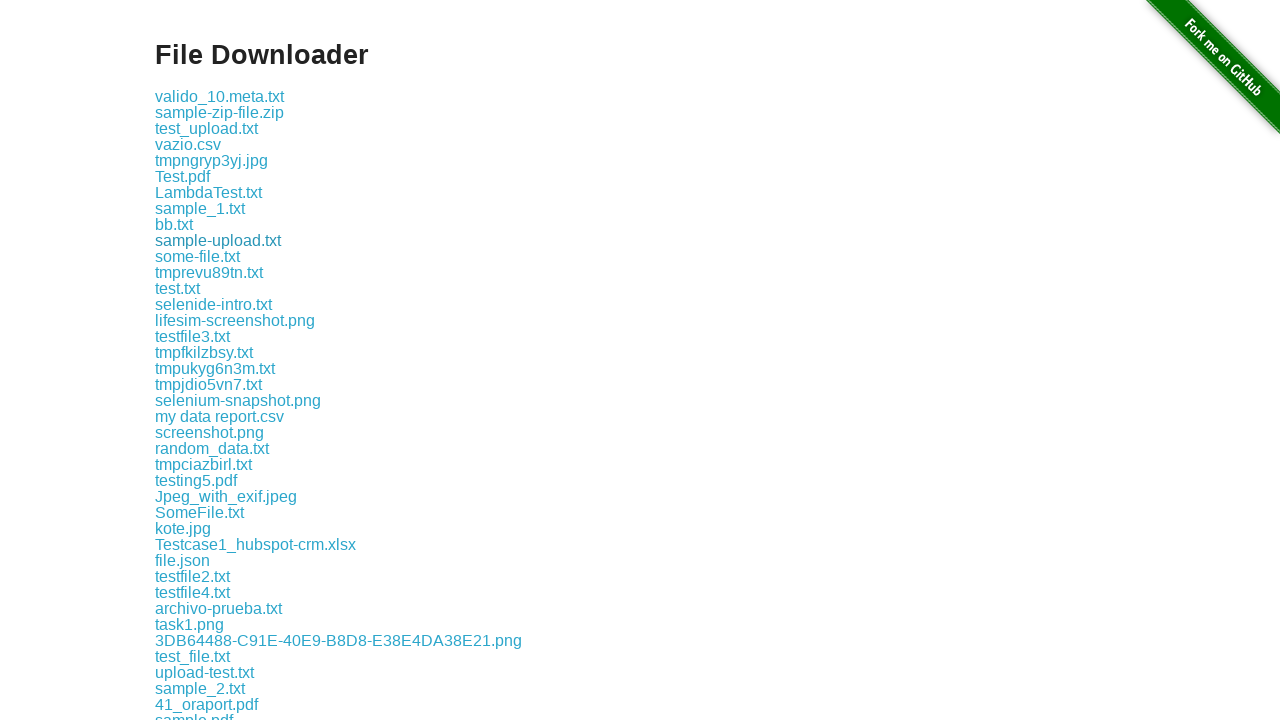

Waited 100ms after download link 10 to avoid overwhelming server
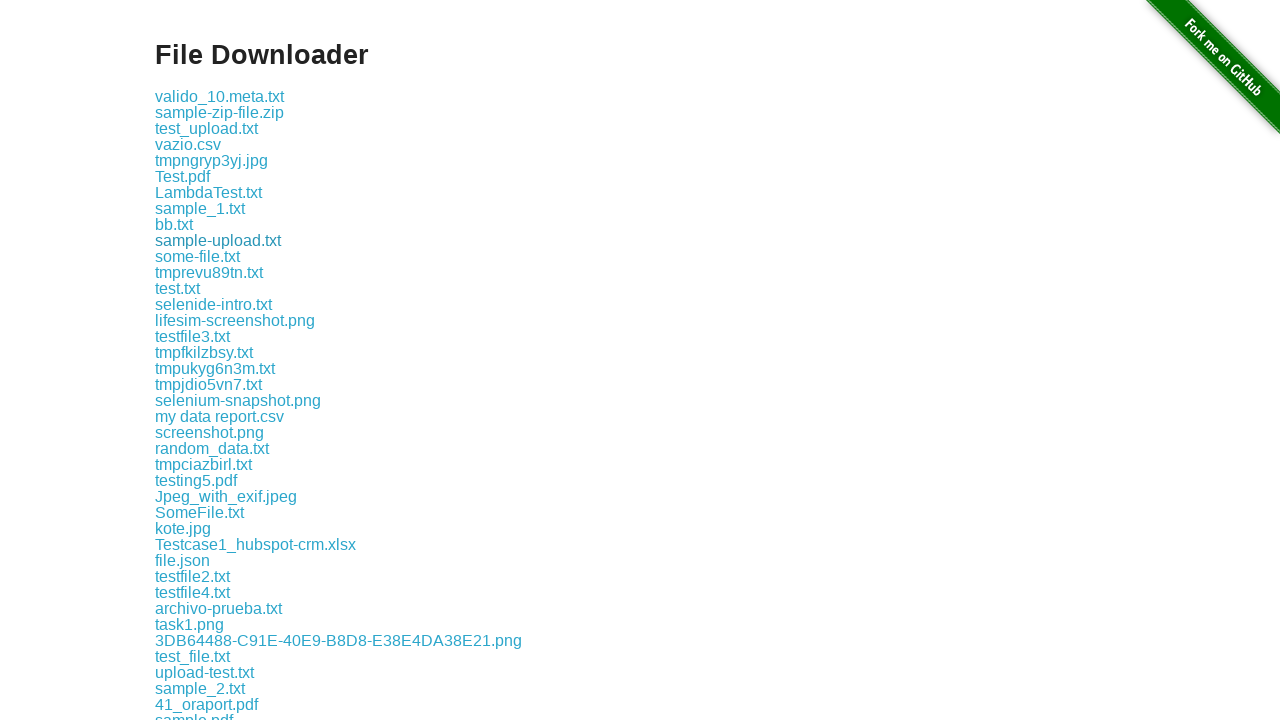

Clicked download link 11 at (198, 256) on xpath=//a >> nth=11
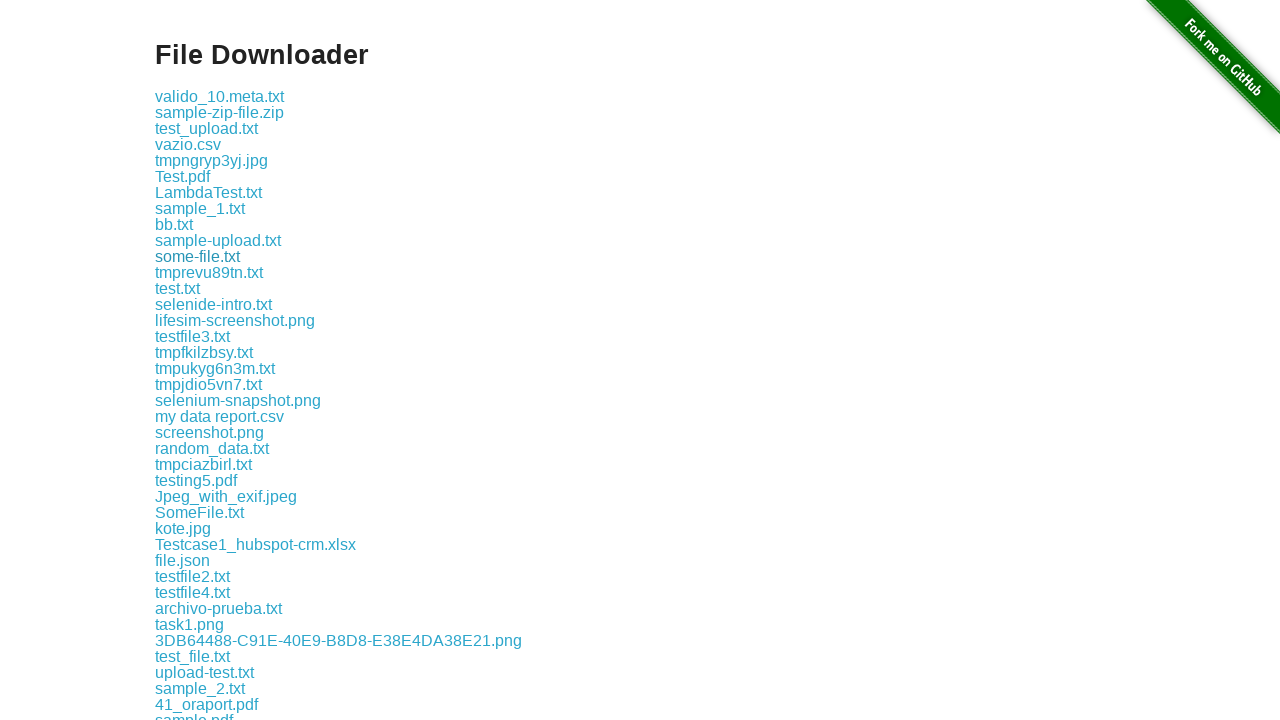

Waited 100ms after download link 11 to avoid overwhelming server
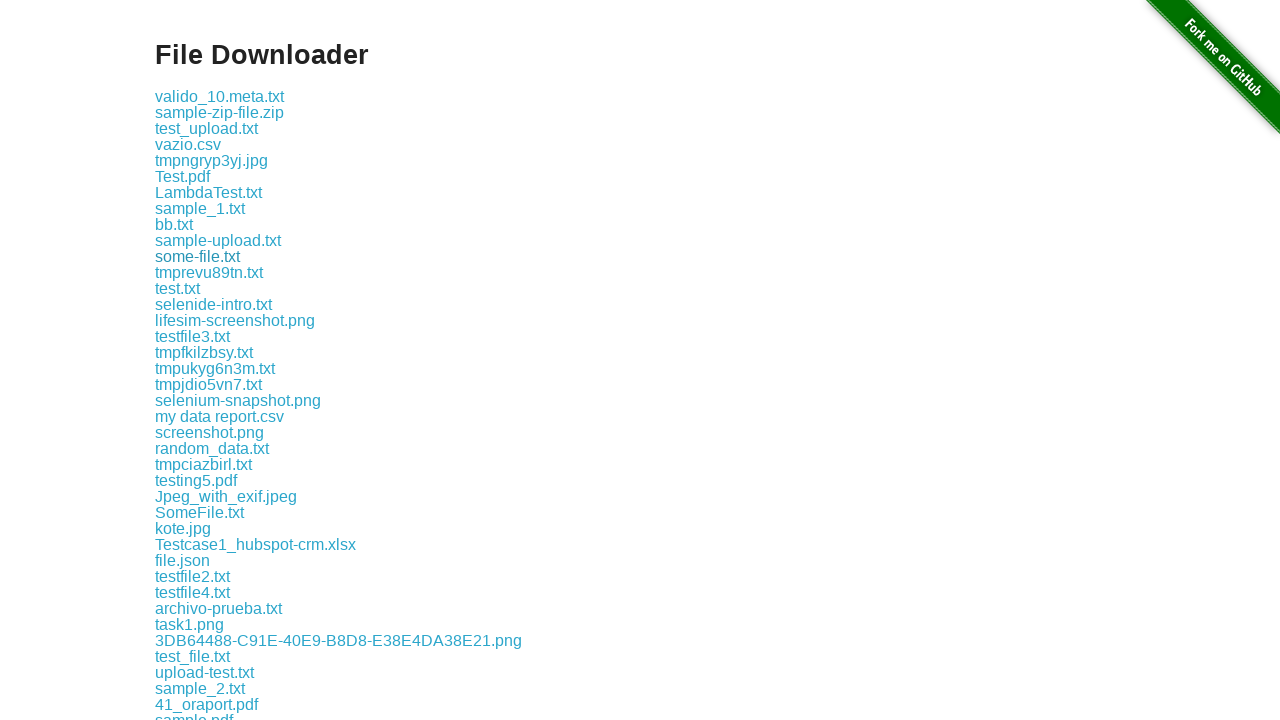

Clicked download link 12 at (209, 272) on xpath=//a >> nth=12
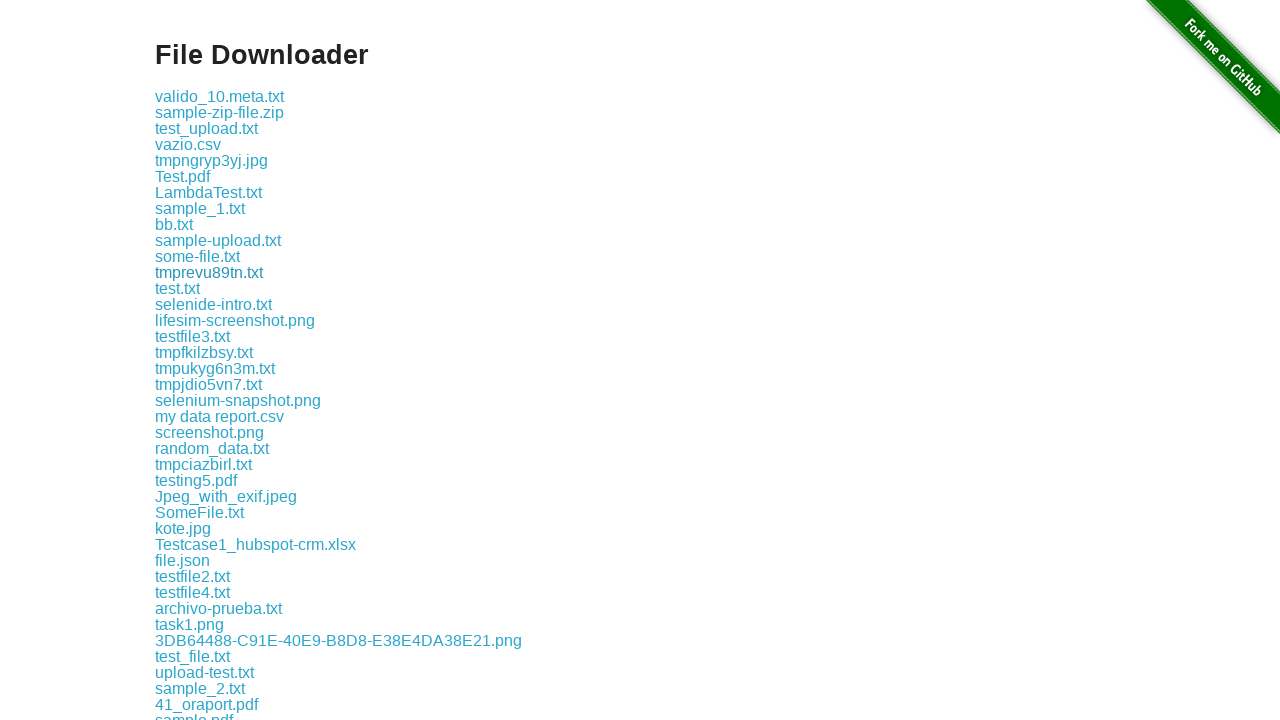

Waited 100ms after download link 12 to avoid overwhelming server
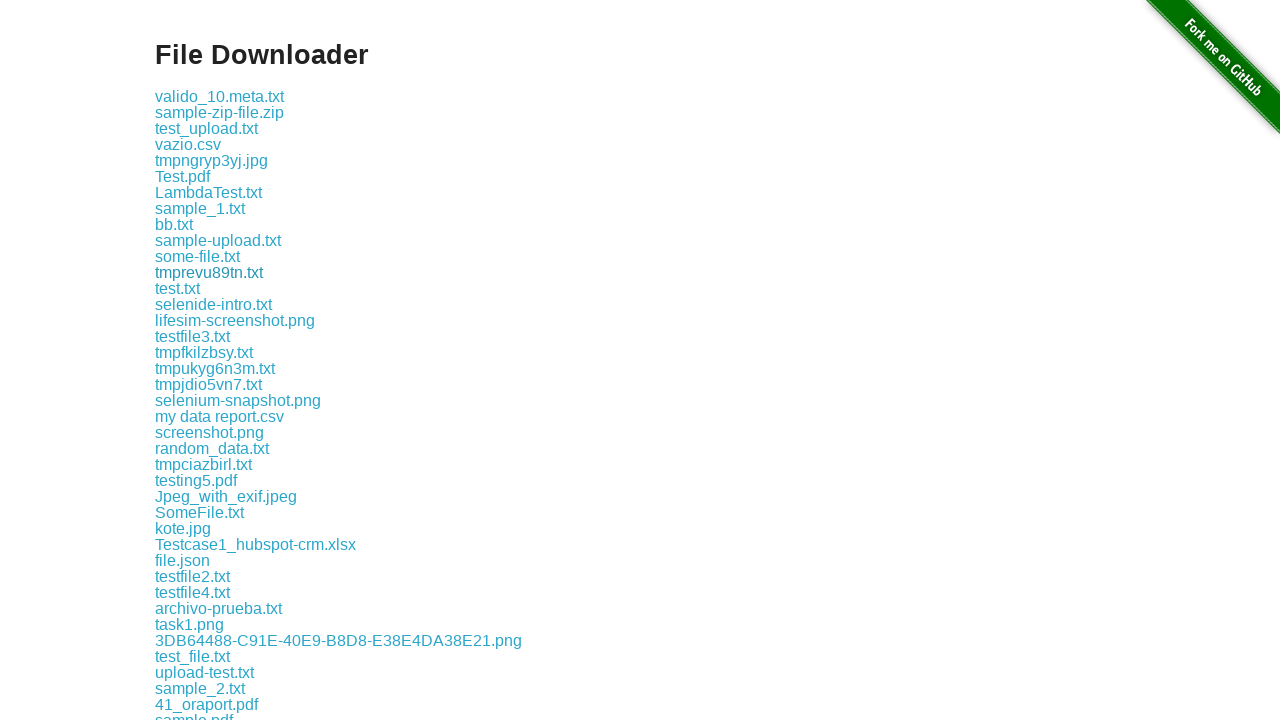

Clicked download link 13 at (178, 288) on xpath=//a >> nth=13
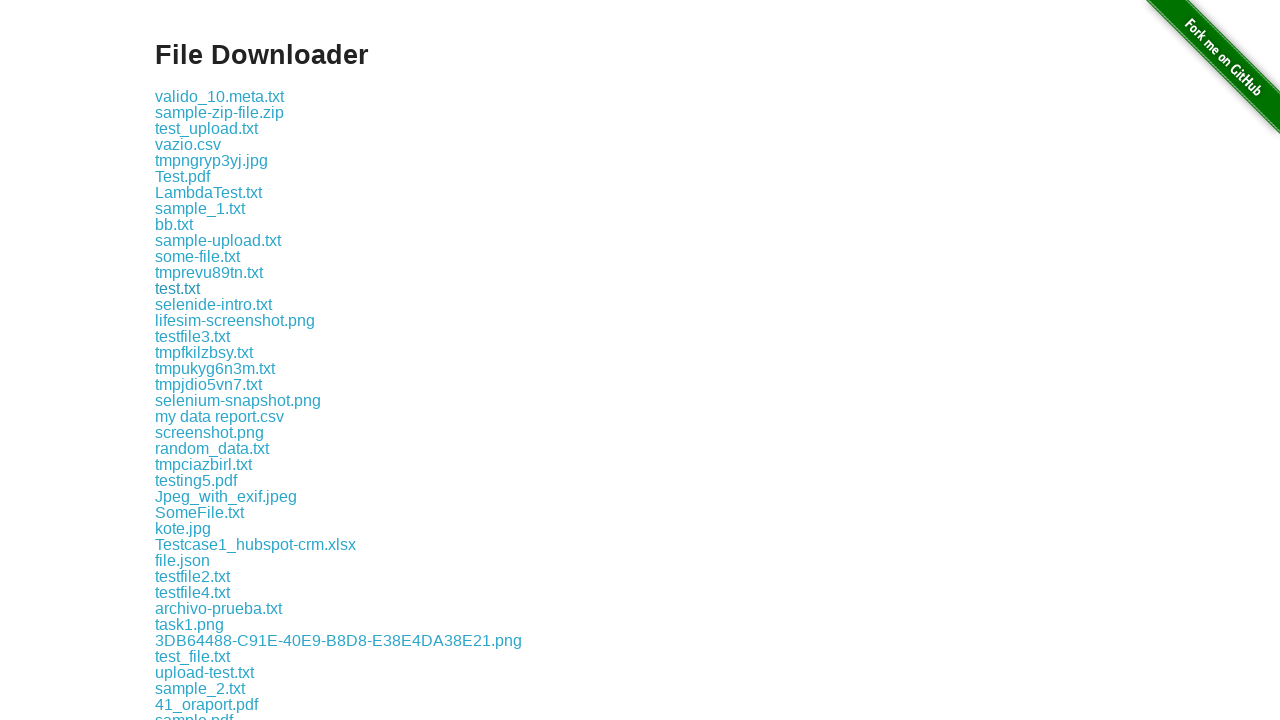

Waited 100ms after download link 13 to avoid overwhelming server
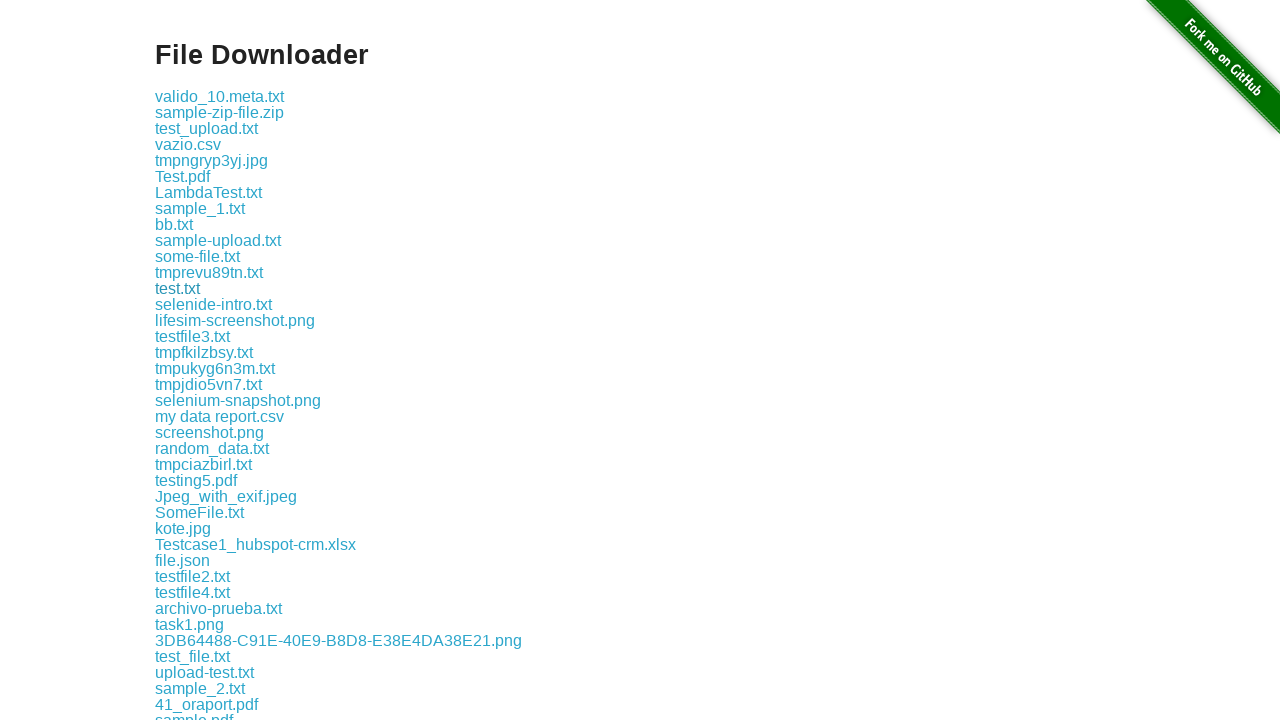

Clicked download link 14 at (214, 304) on xpath=//a >> nth=14
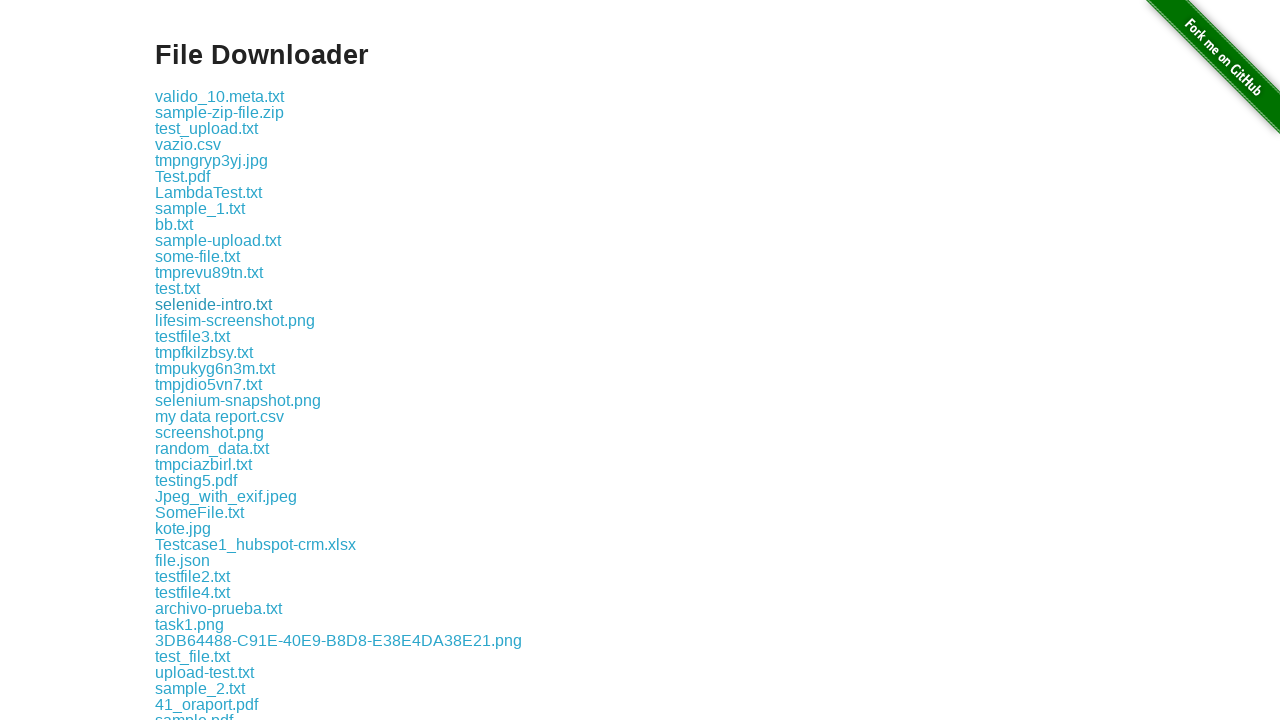

Waited 100ms after download link 14 to avoid overwhelming server
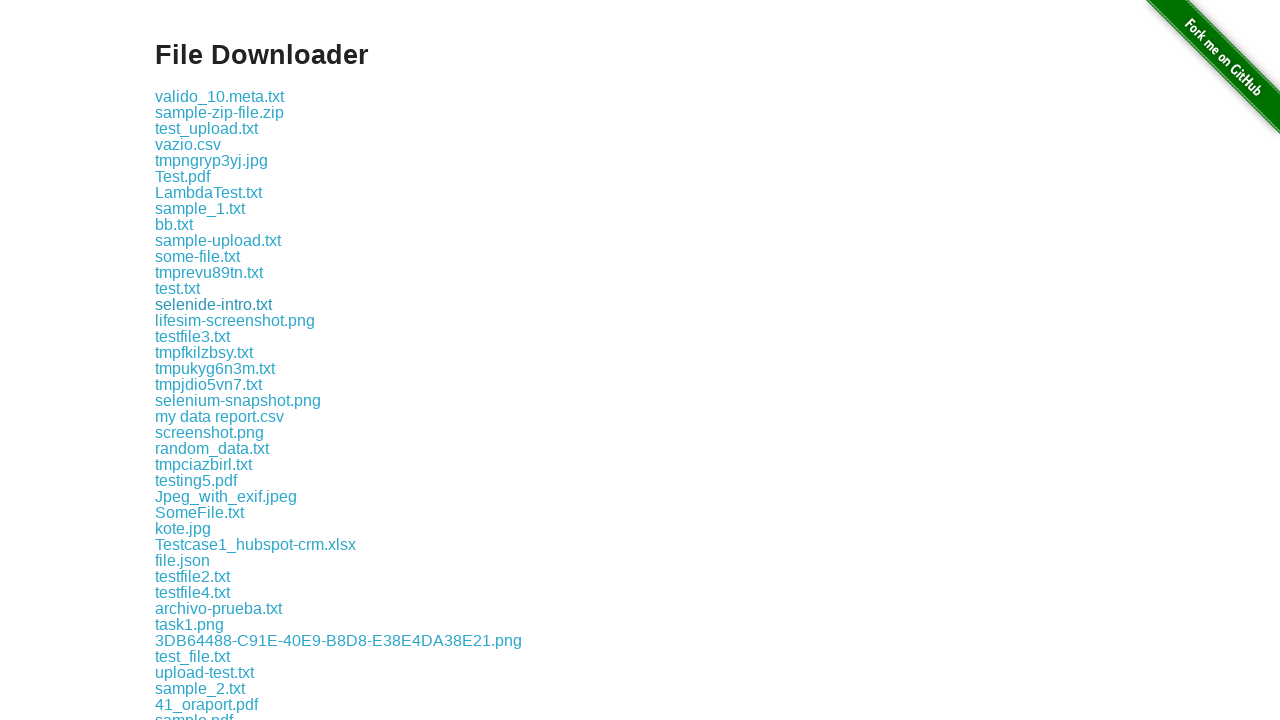

Clicked download link 15 at (235, 320) on xpath=//a >> nth=15
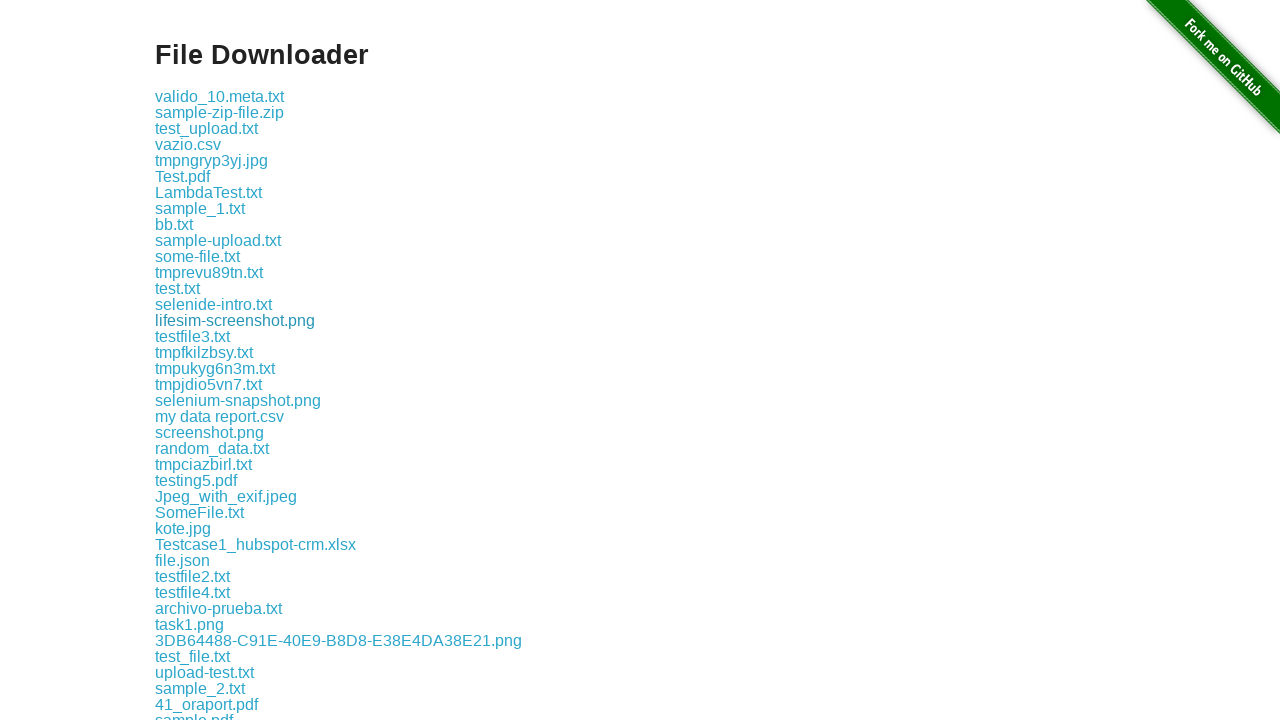

Waited 100ms after download link 15 to avoid overwhelming server
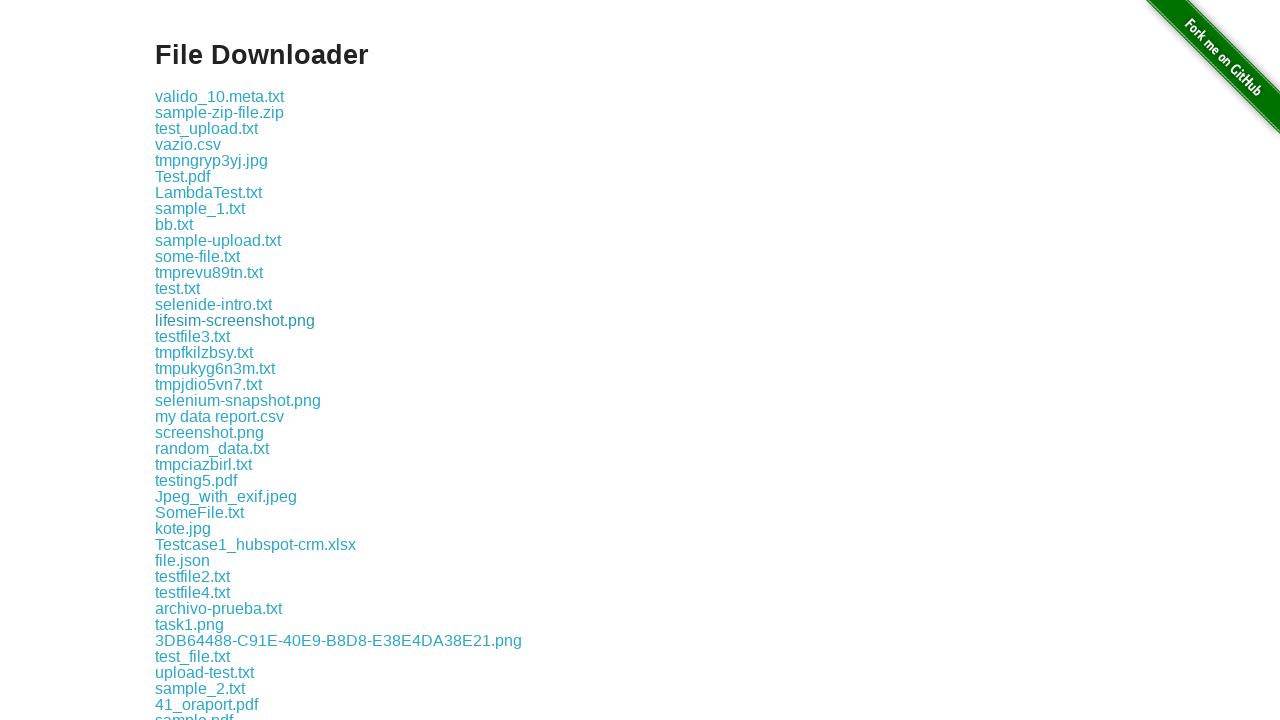

Clicked download link 16 at (192, 336) on xpath=//a >> nth=16
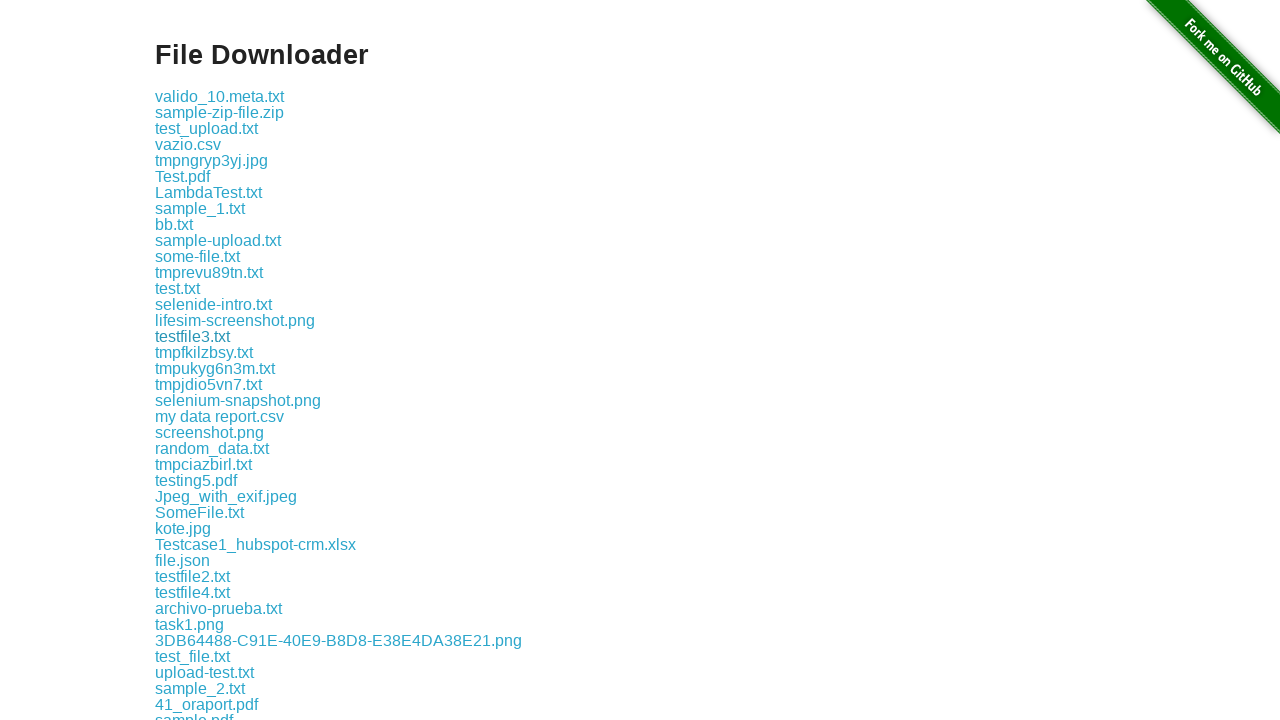

Waited 100ms after download link 16 to avoid overwhelming server
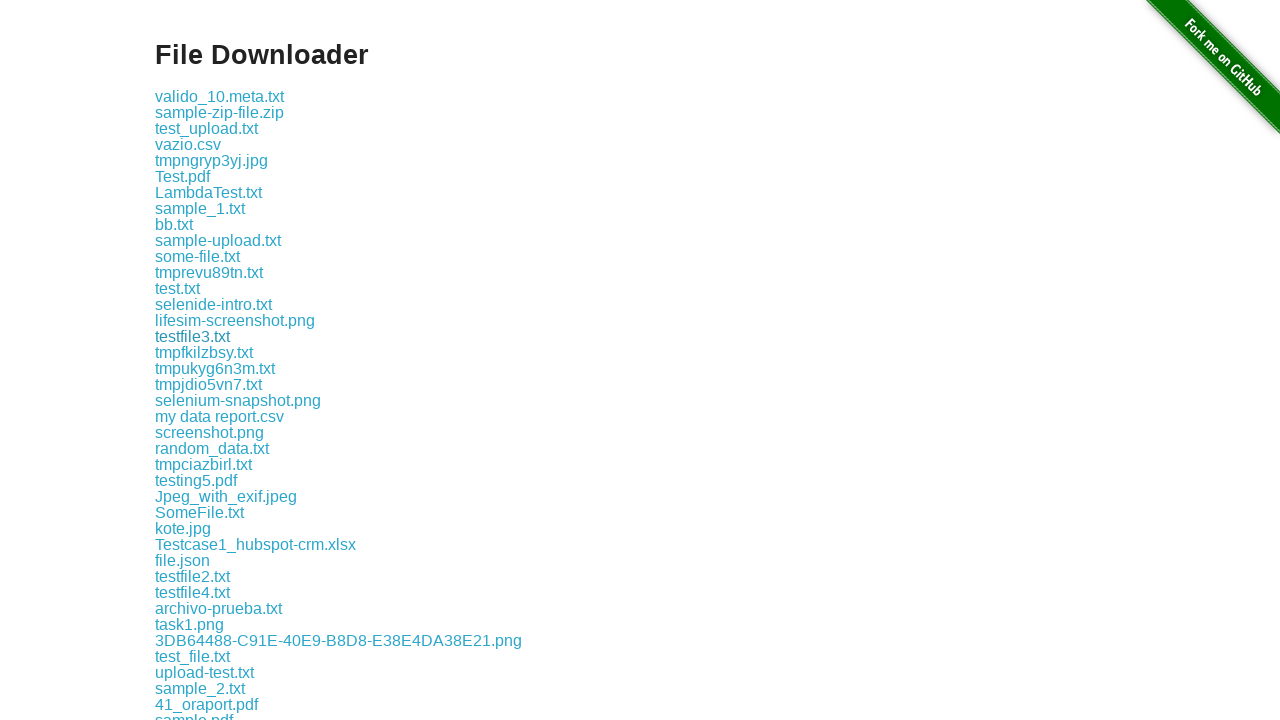

Clicked download link 17 at (204, 352) on xpath=//a >> nth=17
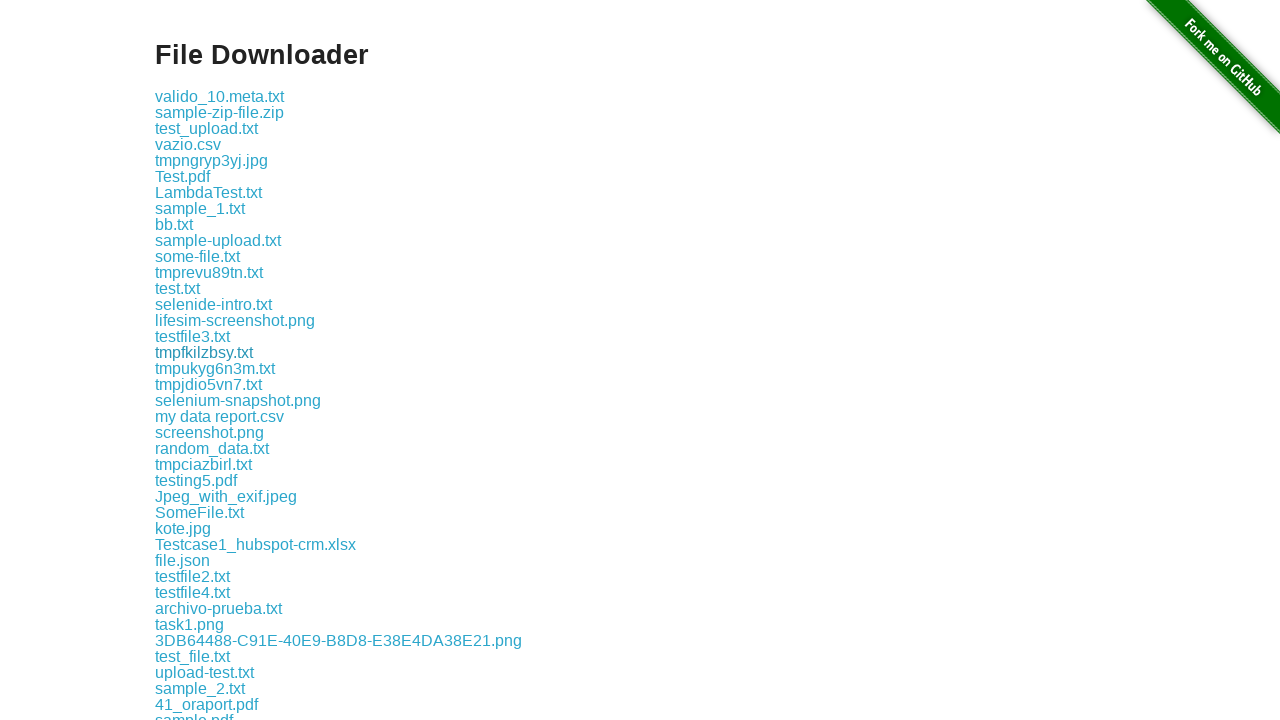

Waited 100ms after download link 17 to avoid overwhelming server
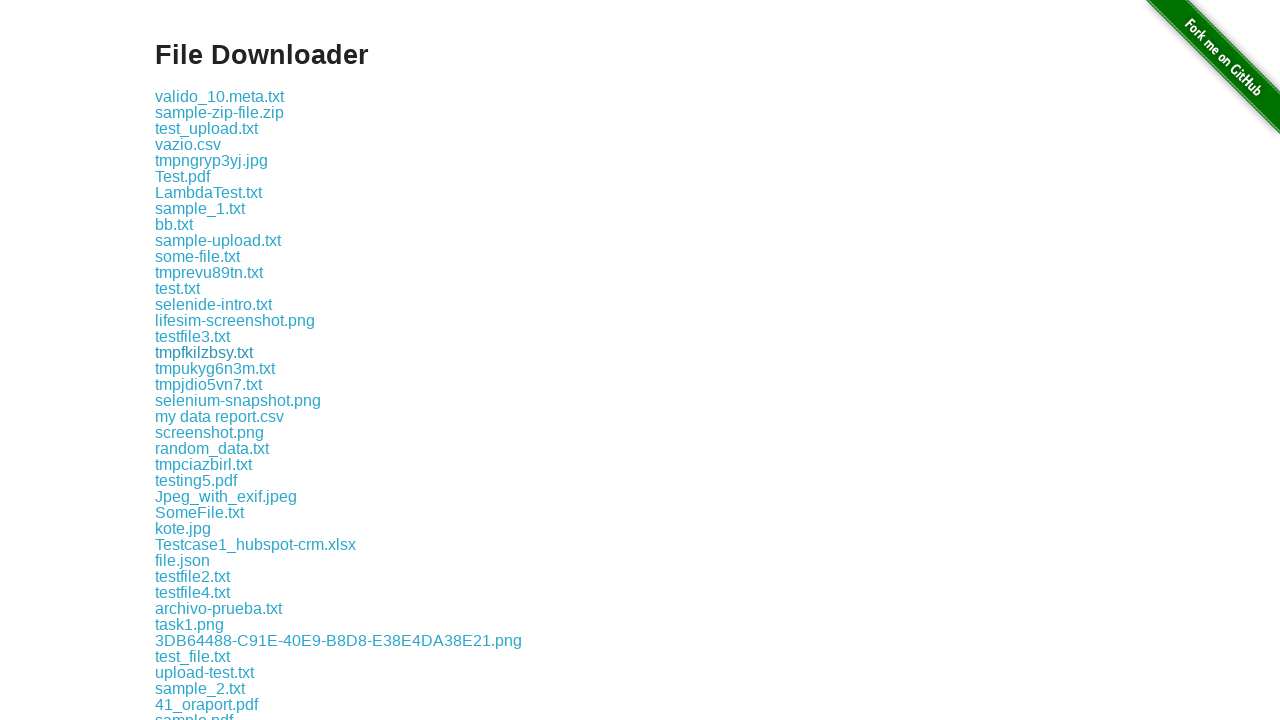

Clicked download link 18 at (215, 368) on xpath=//a >> nth=18
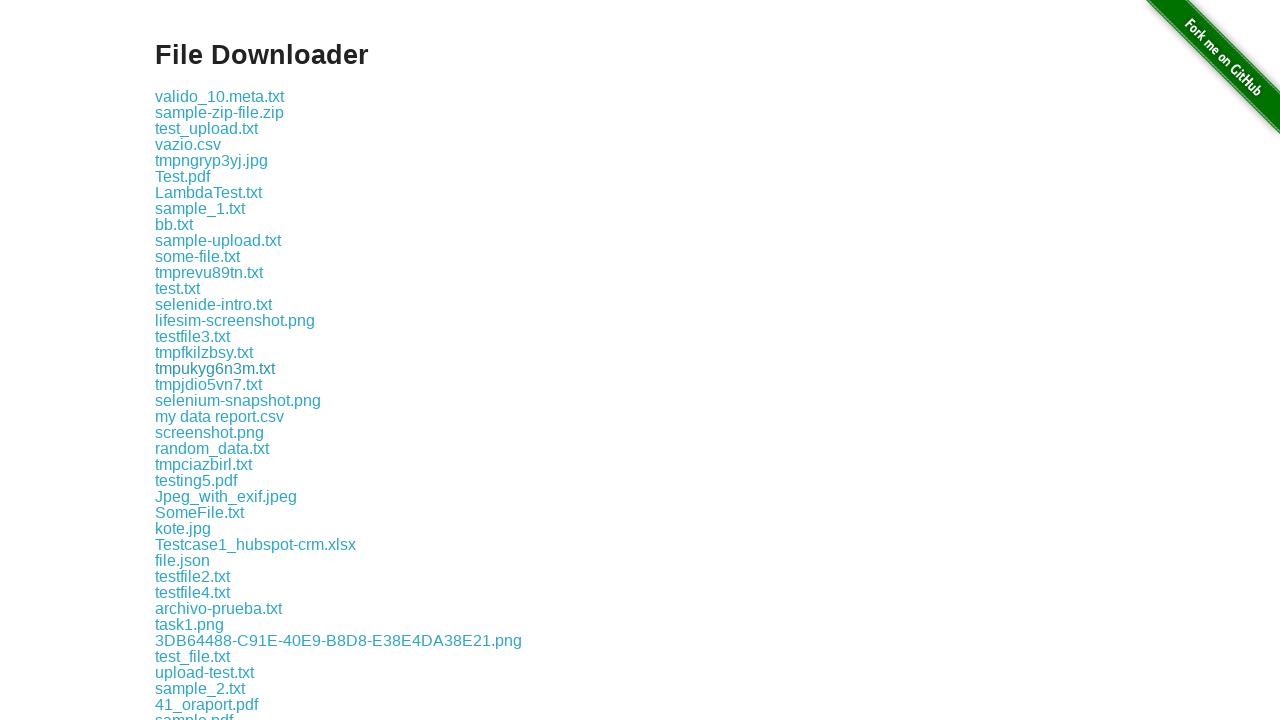

Waited 100ms after download link 18 to avoid overwhelming server
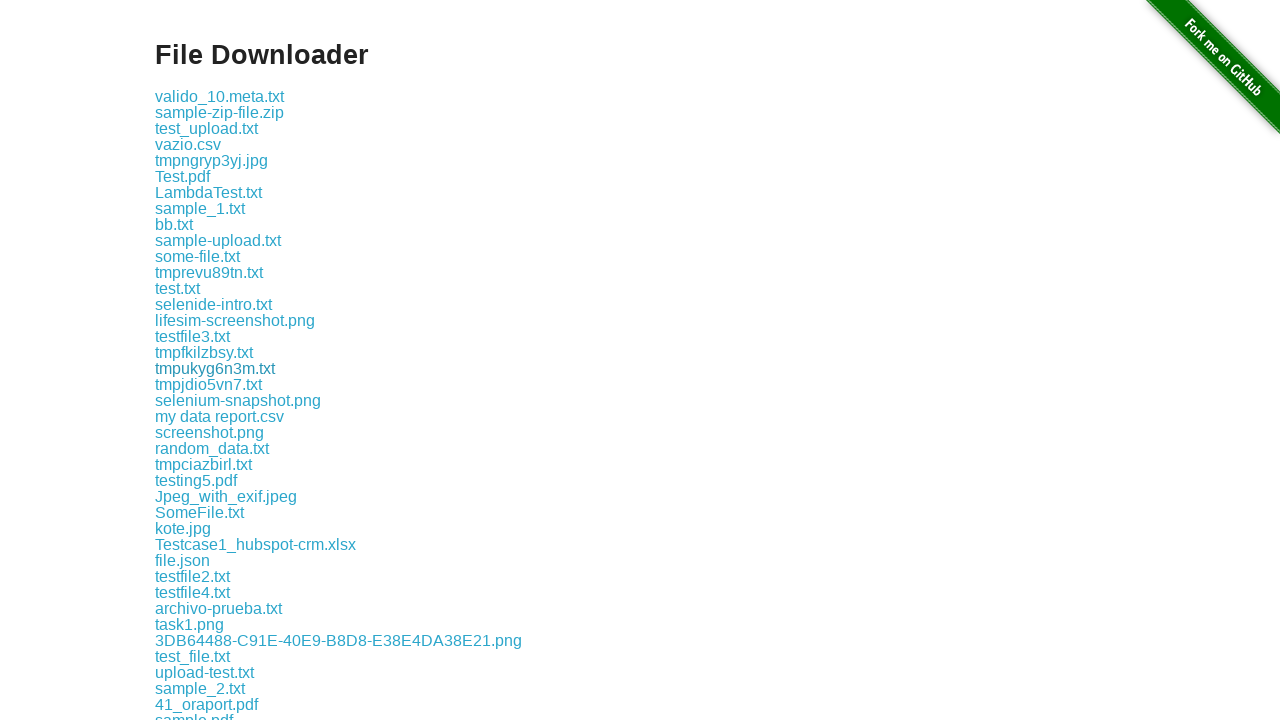

Clicked download link 19 at (208, 384) on xpath=//a >> nth=19
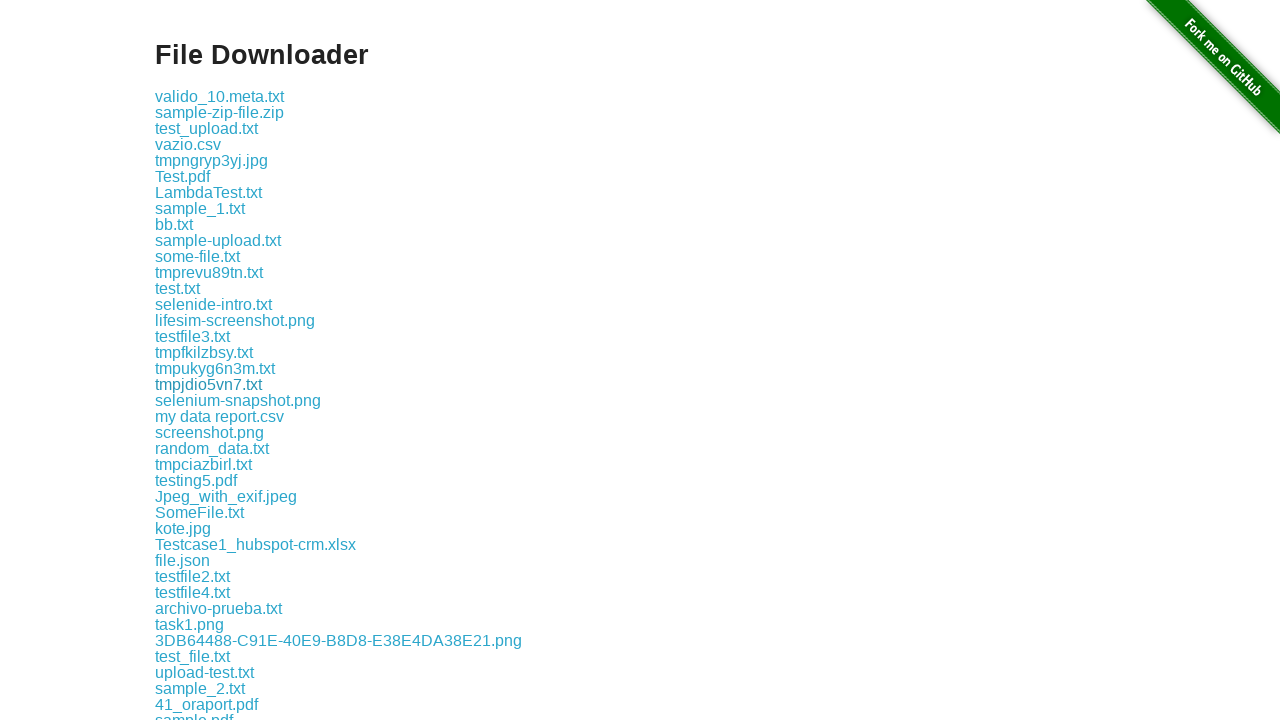

Waited 100ms after download link 19 to avoid overwhelming server
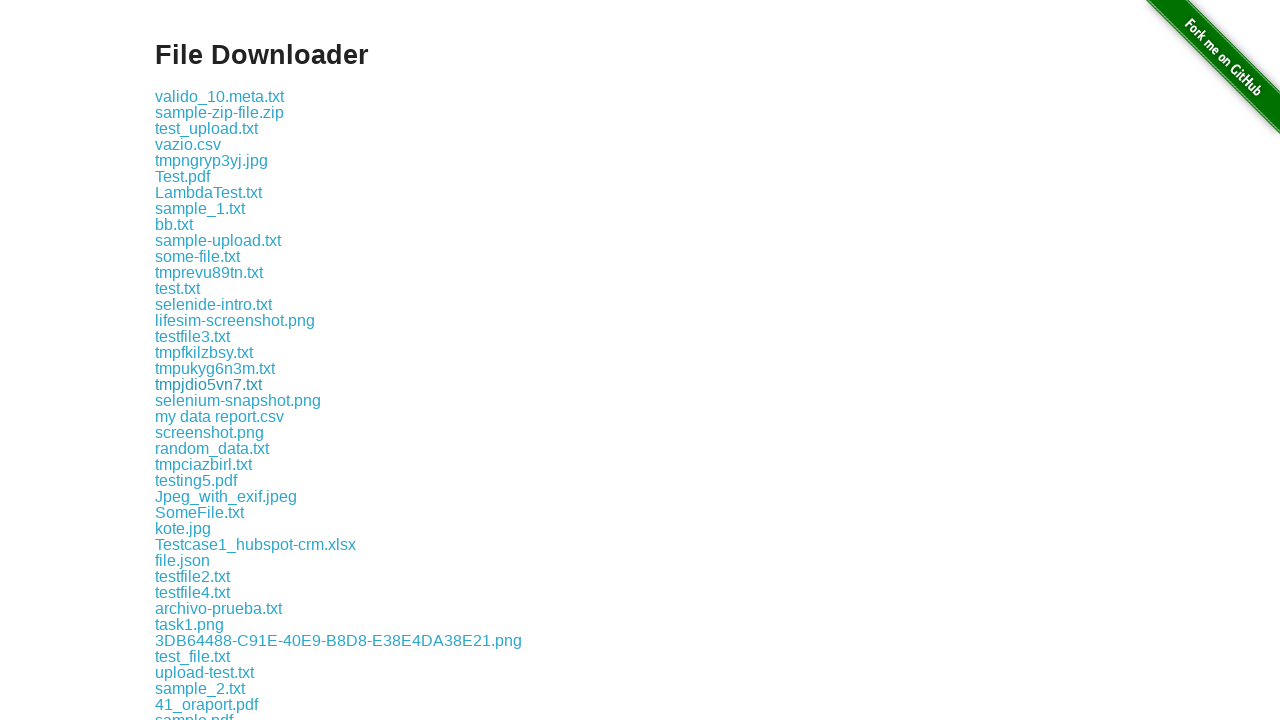

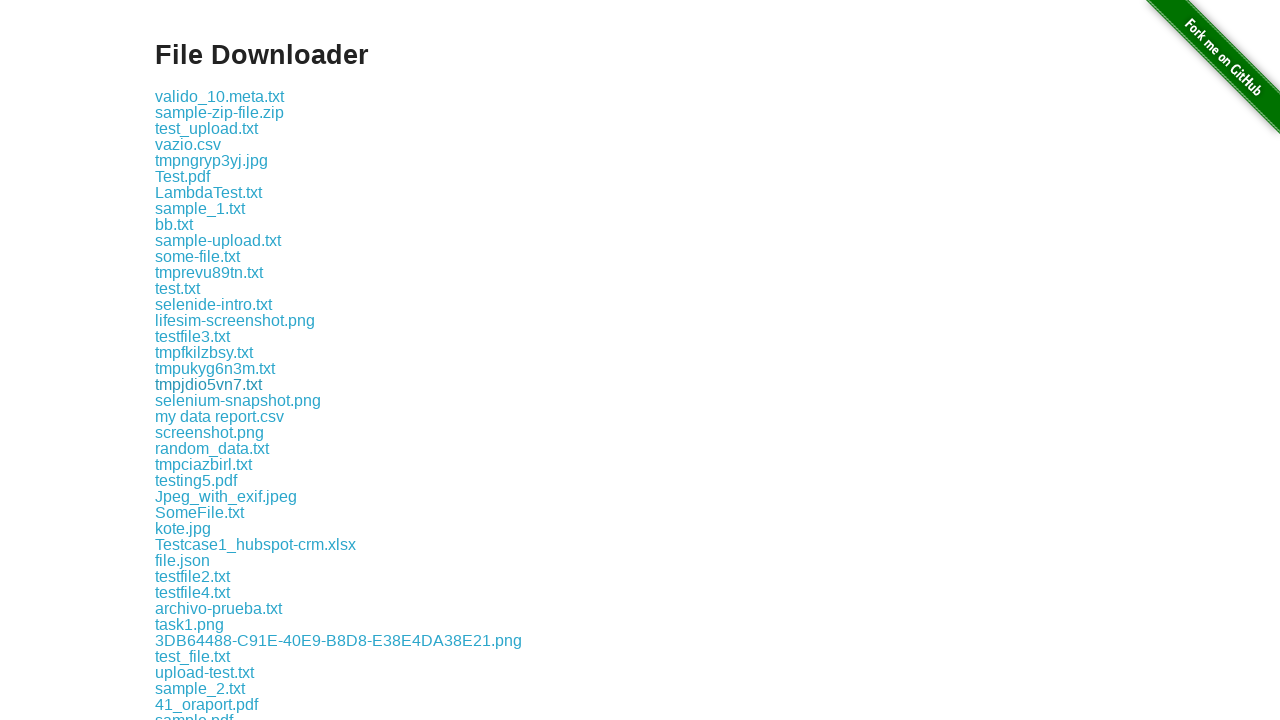